Tests dynamic table interaction by navigating to a web table page and iterating through table rows and columns to find specific data (Helen Bennett's country and company information)

Starting URL: https://awesomeqa.com/webtable.html

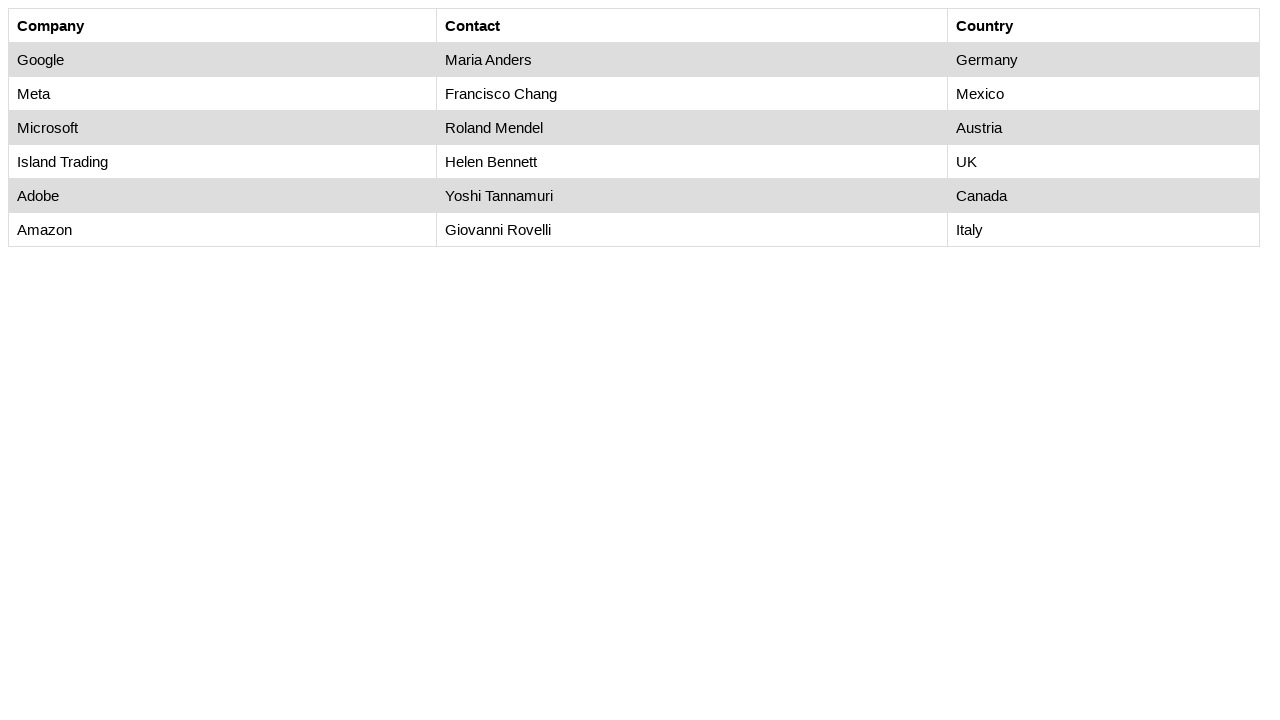

Set viewport size to 1920x1080
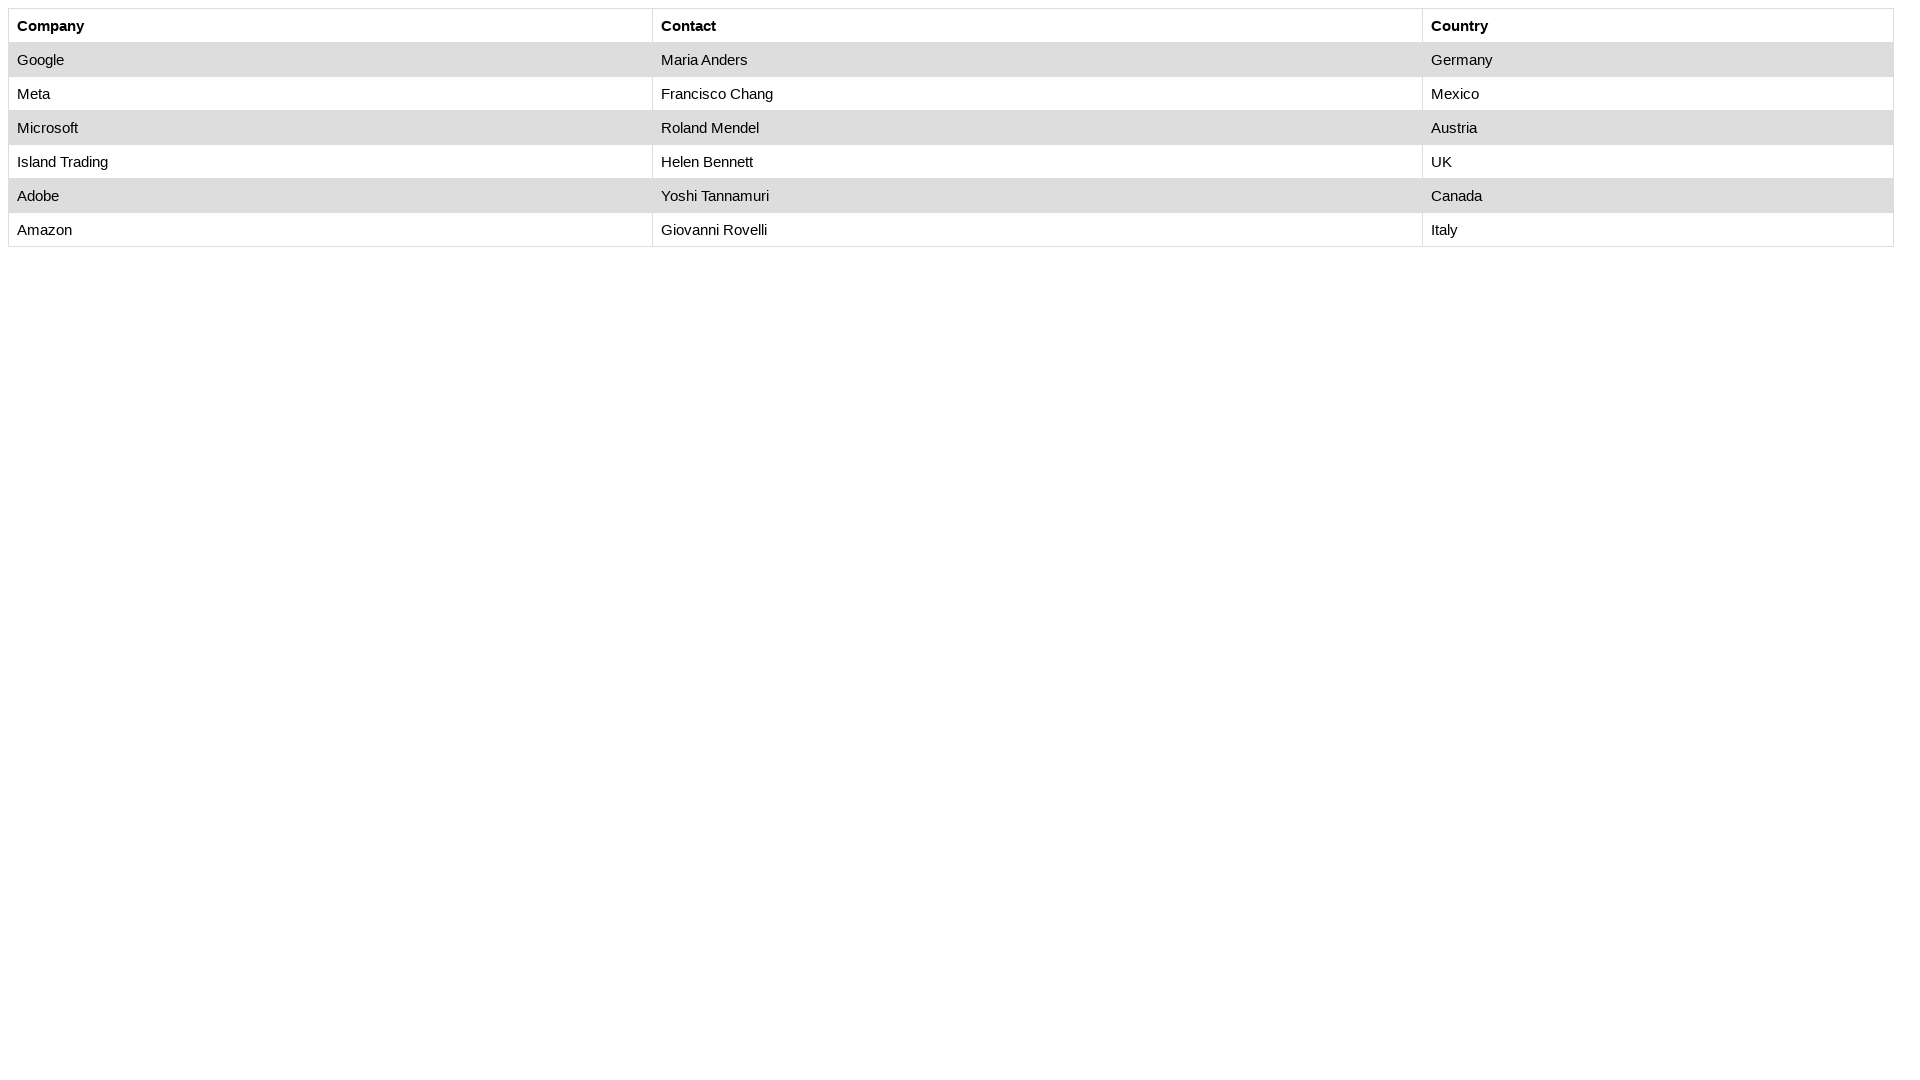

Web table with id 'customers' loaded
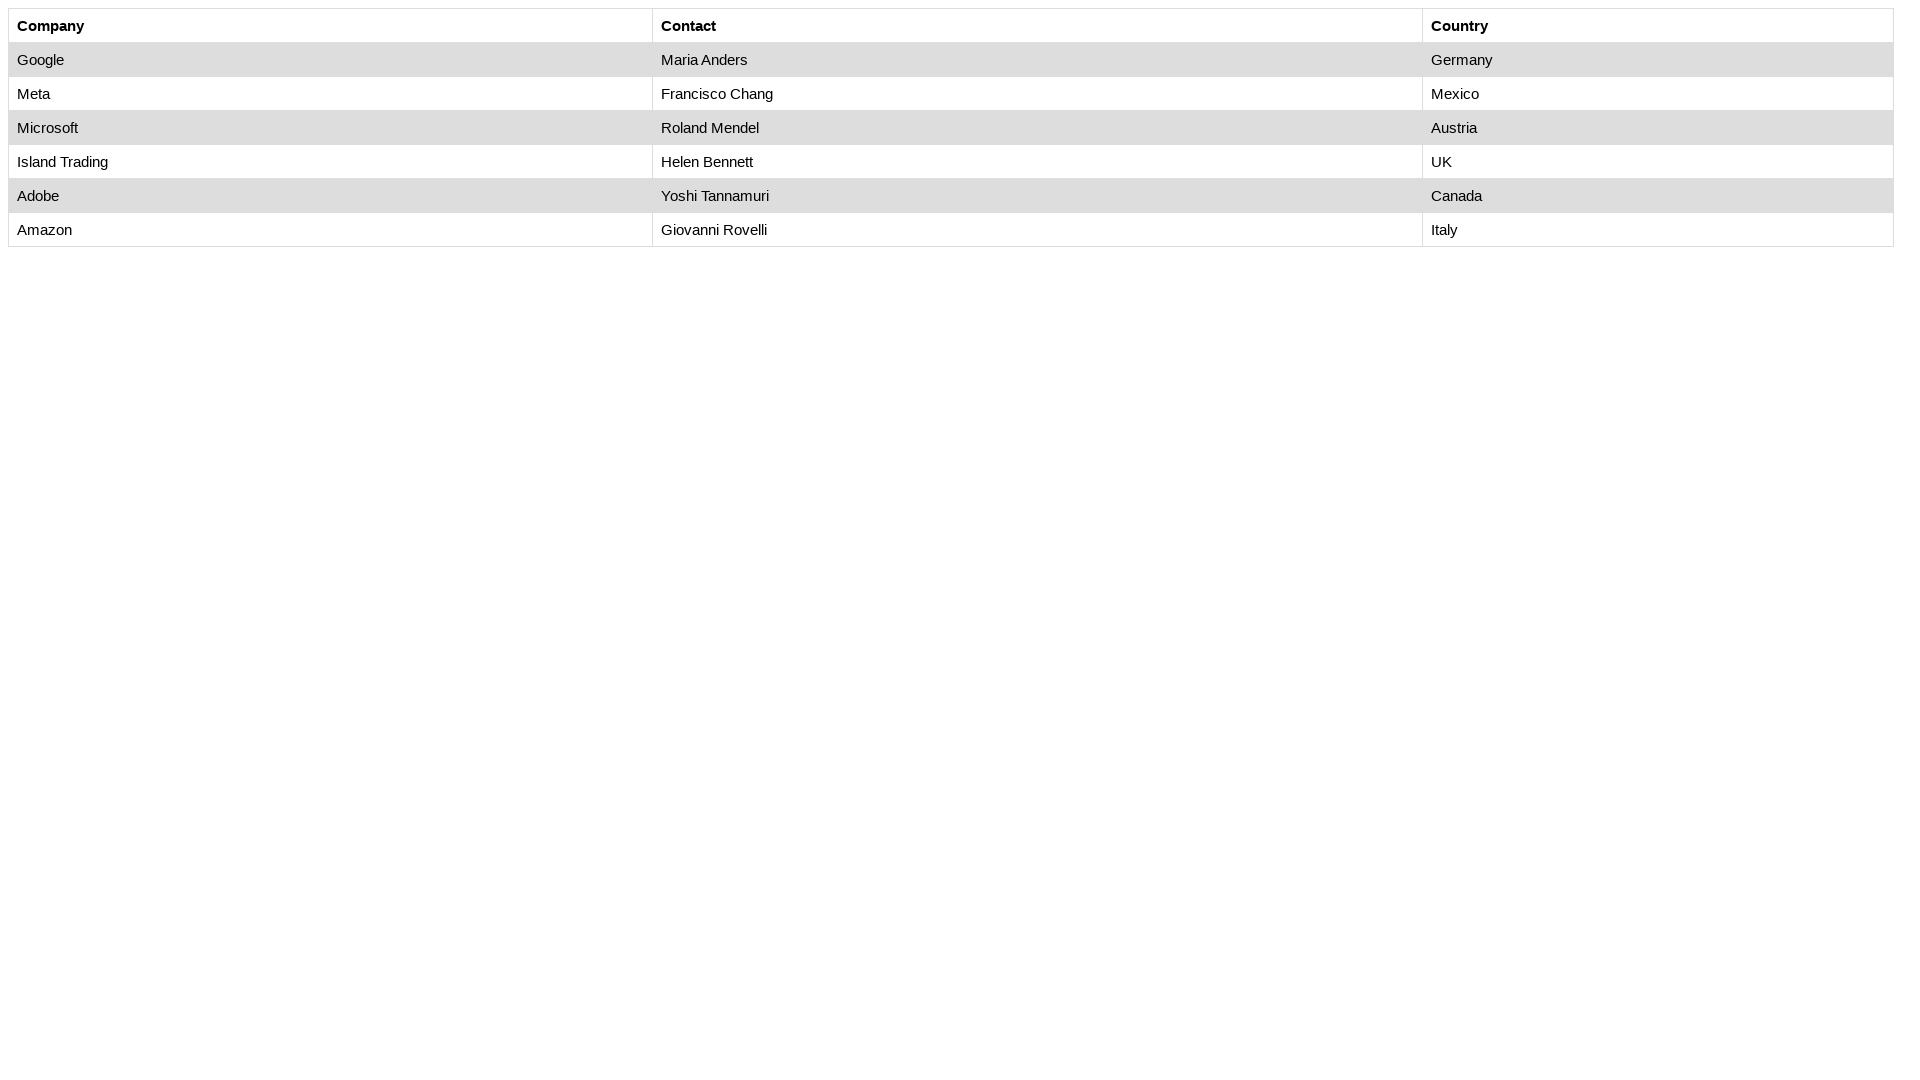

Counted 7 rows in table
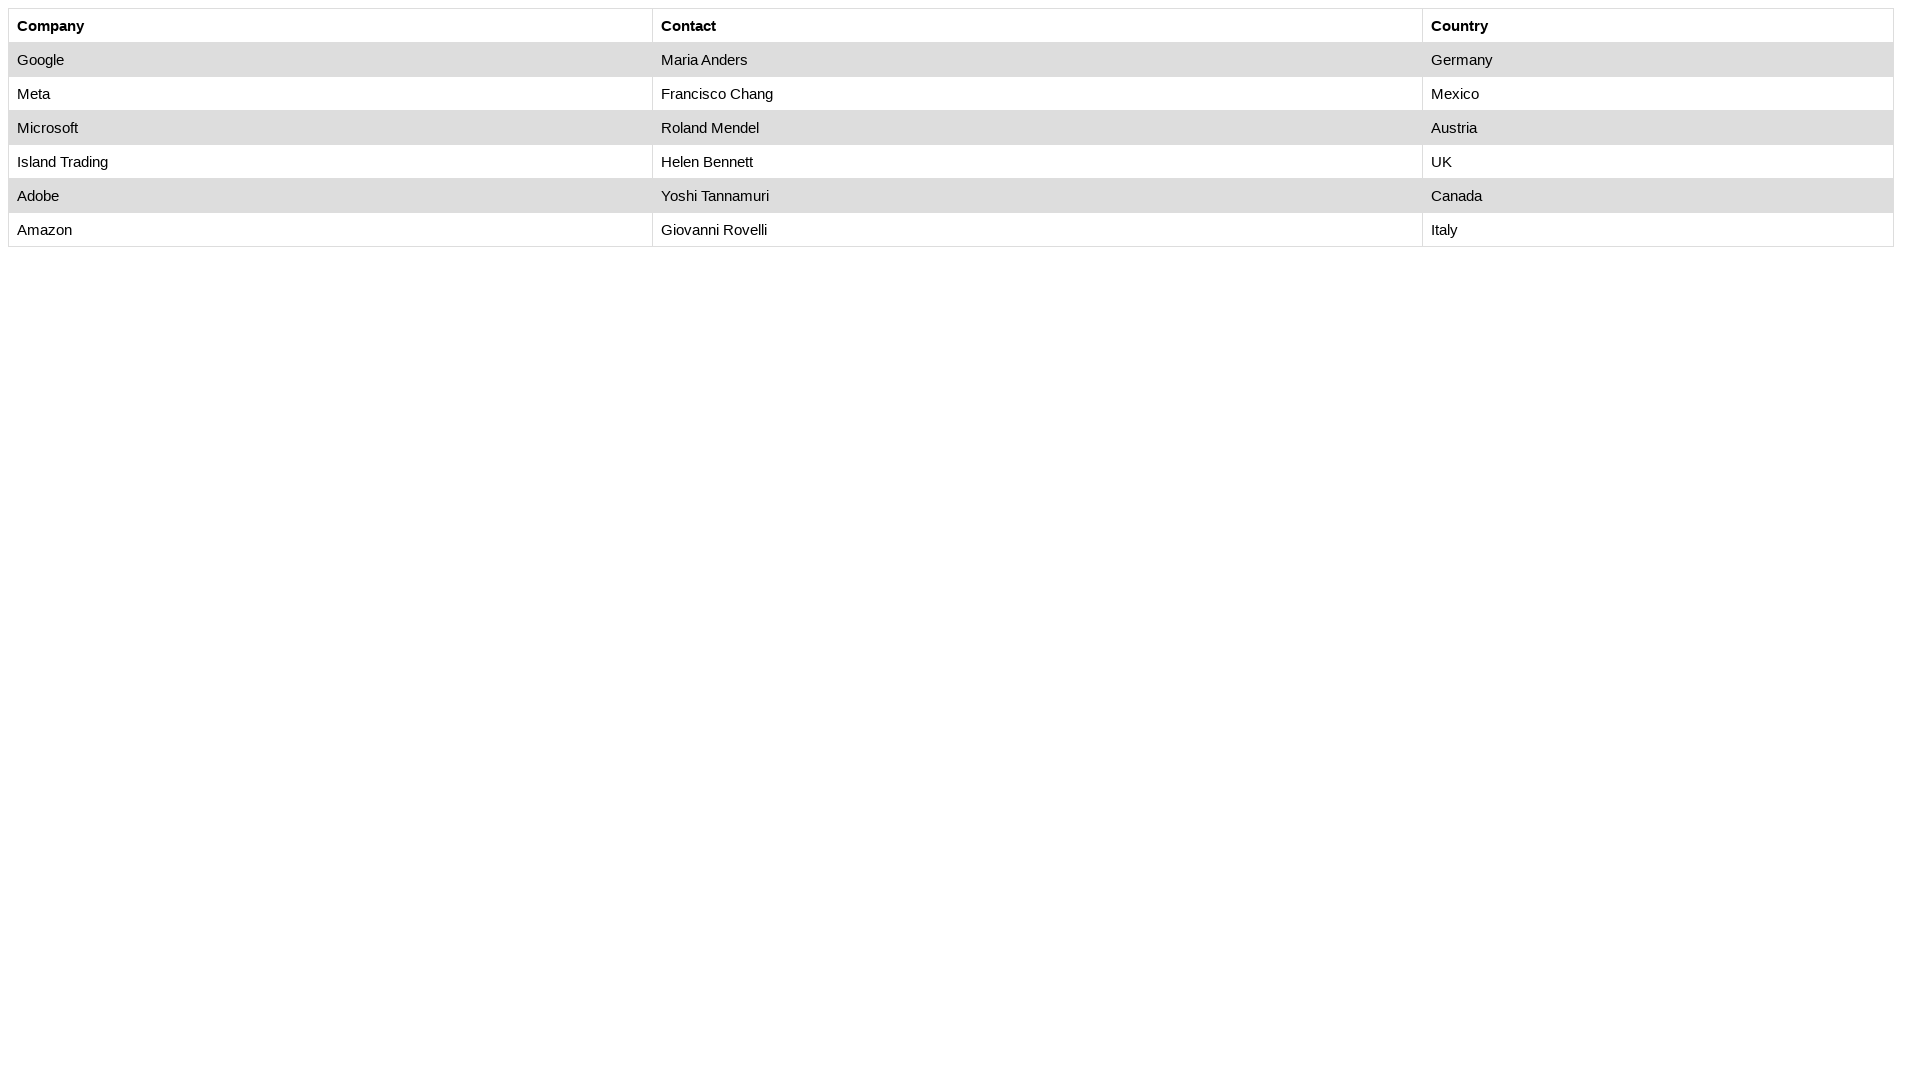

Counted 3 columns in table
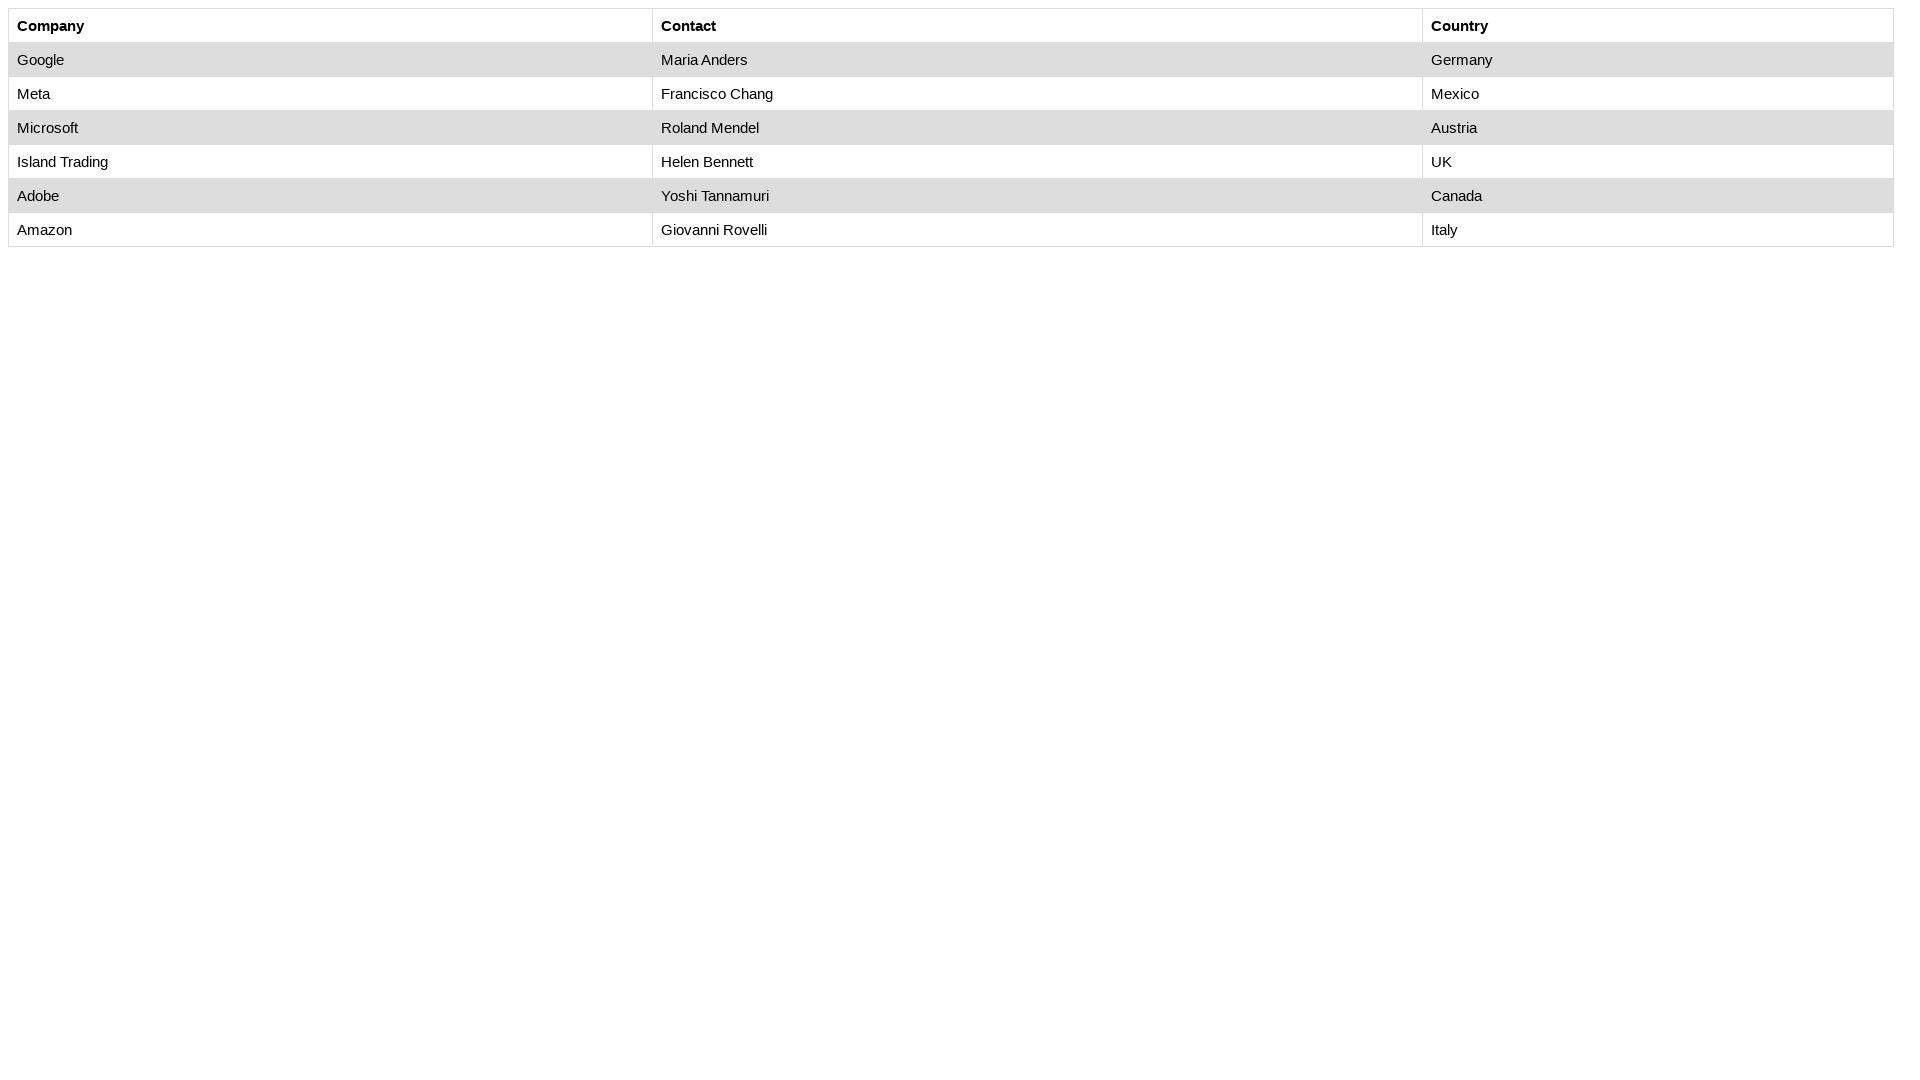

Retrieved cell content from row 2, column 1
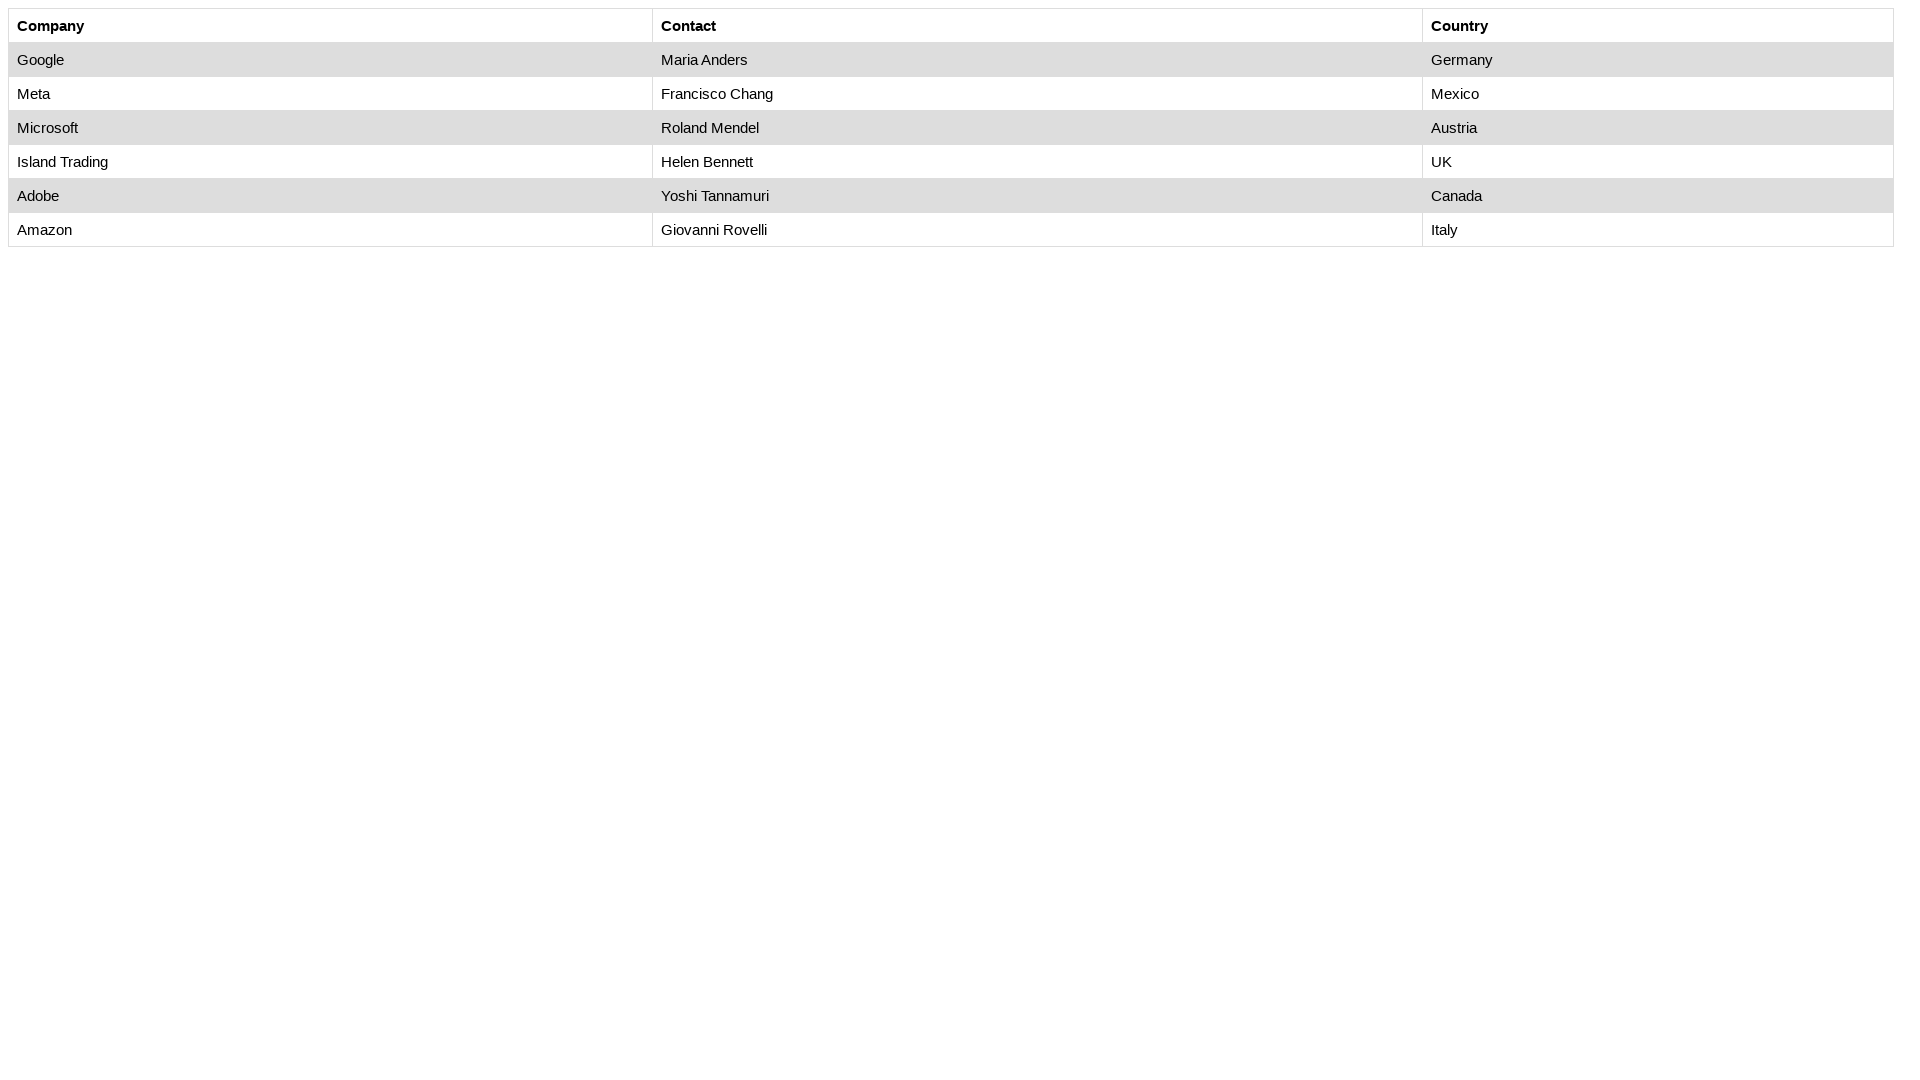

Retrieved cell content from row 2, column 2
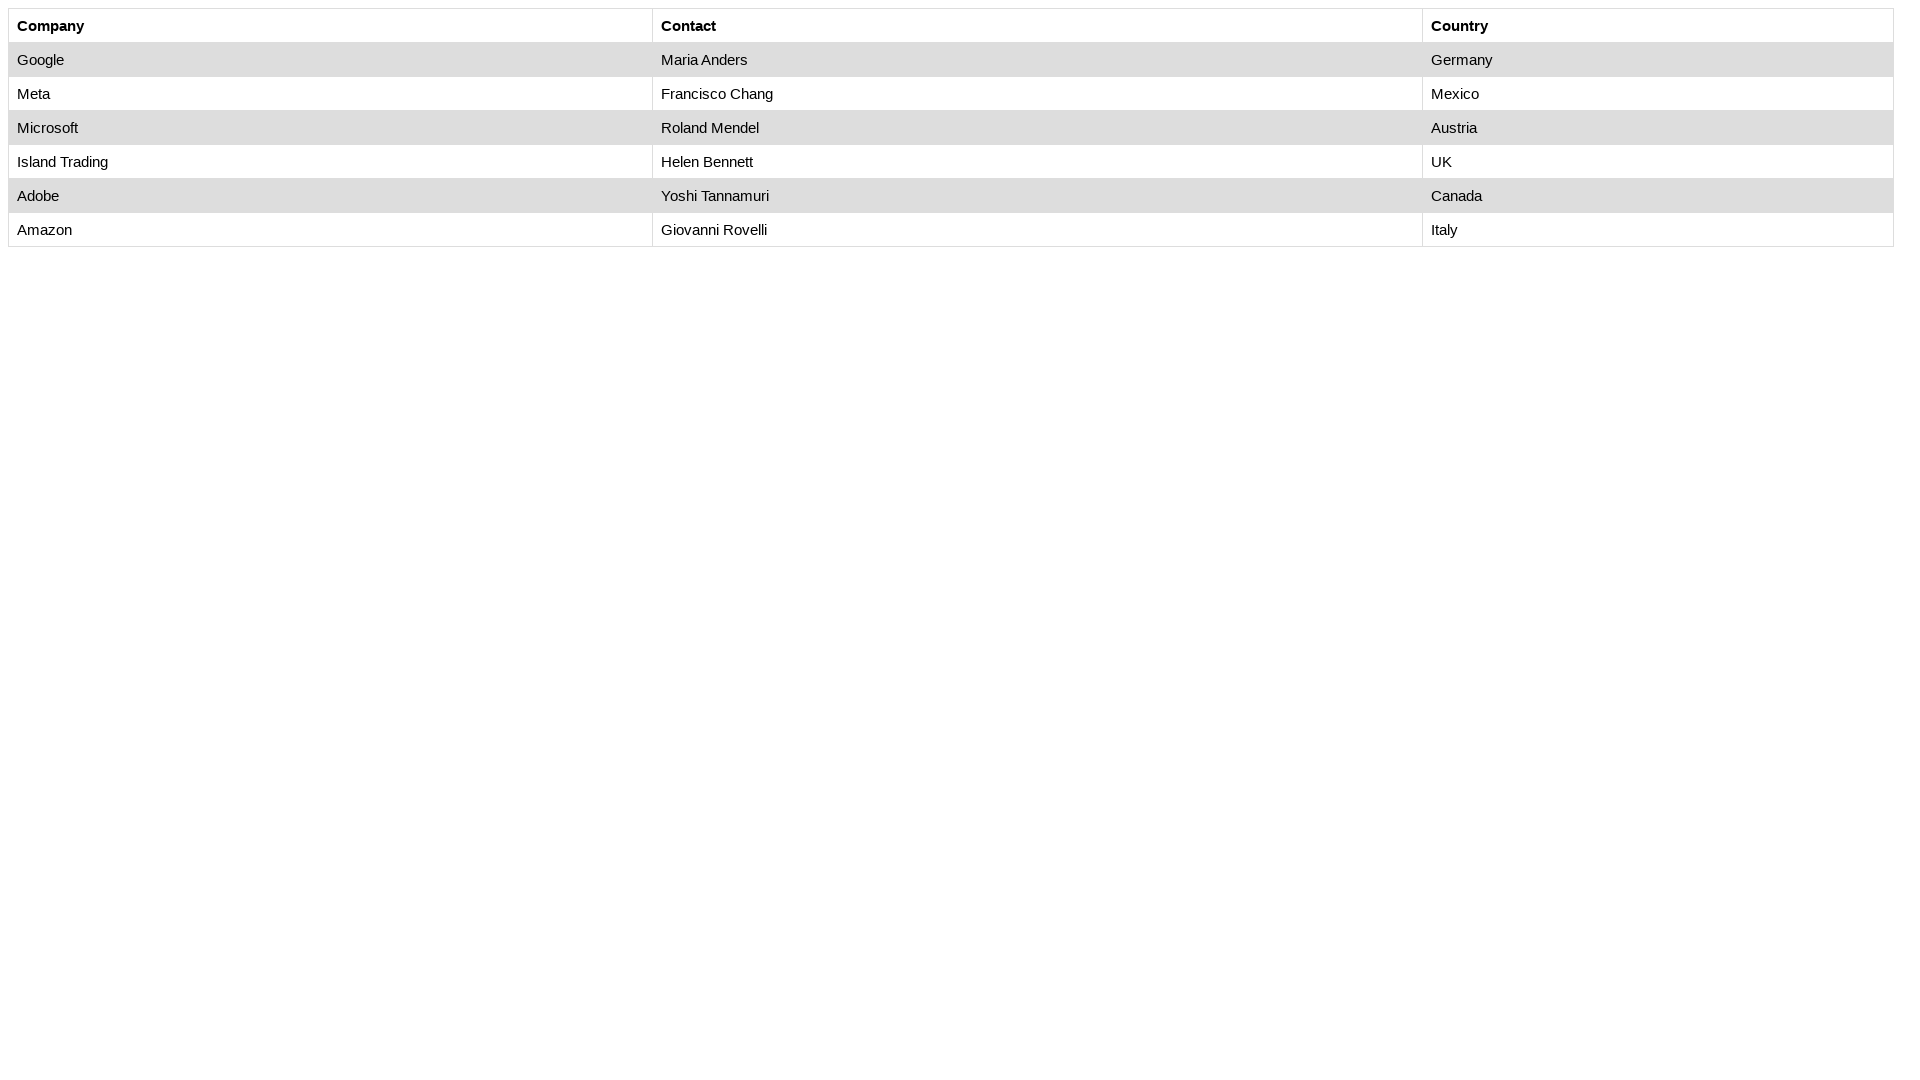

Retrieved cell content from row 2, column 3
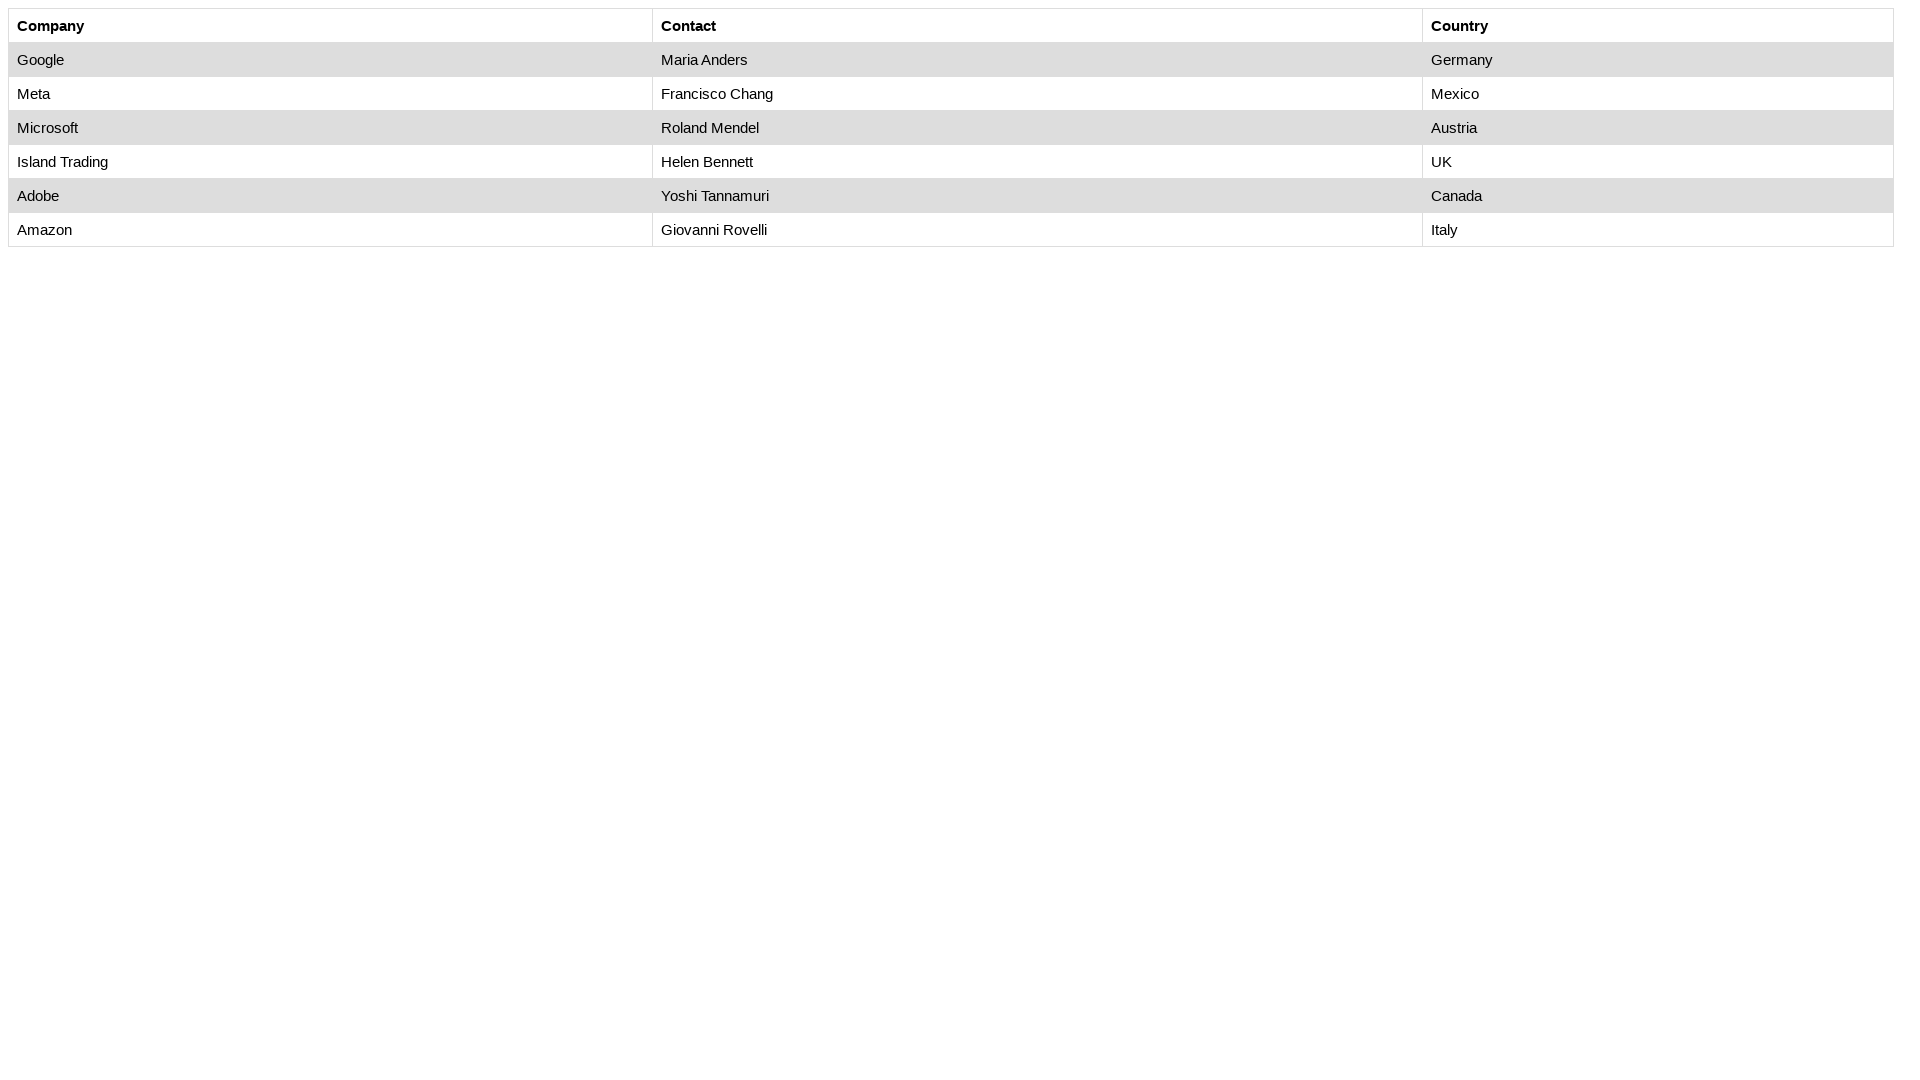

Retrieved cell content from row 3, column 1
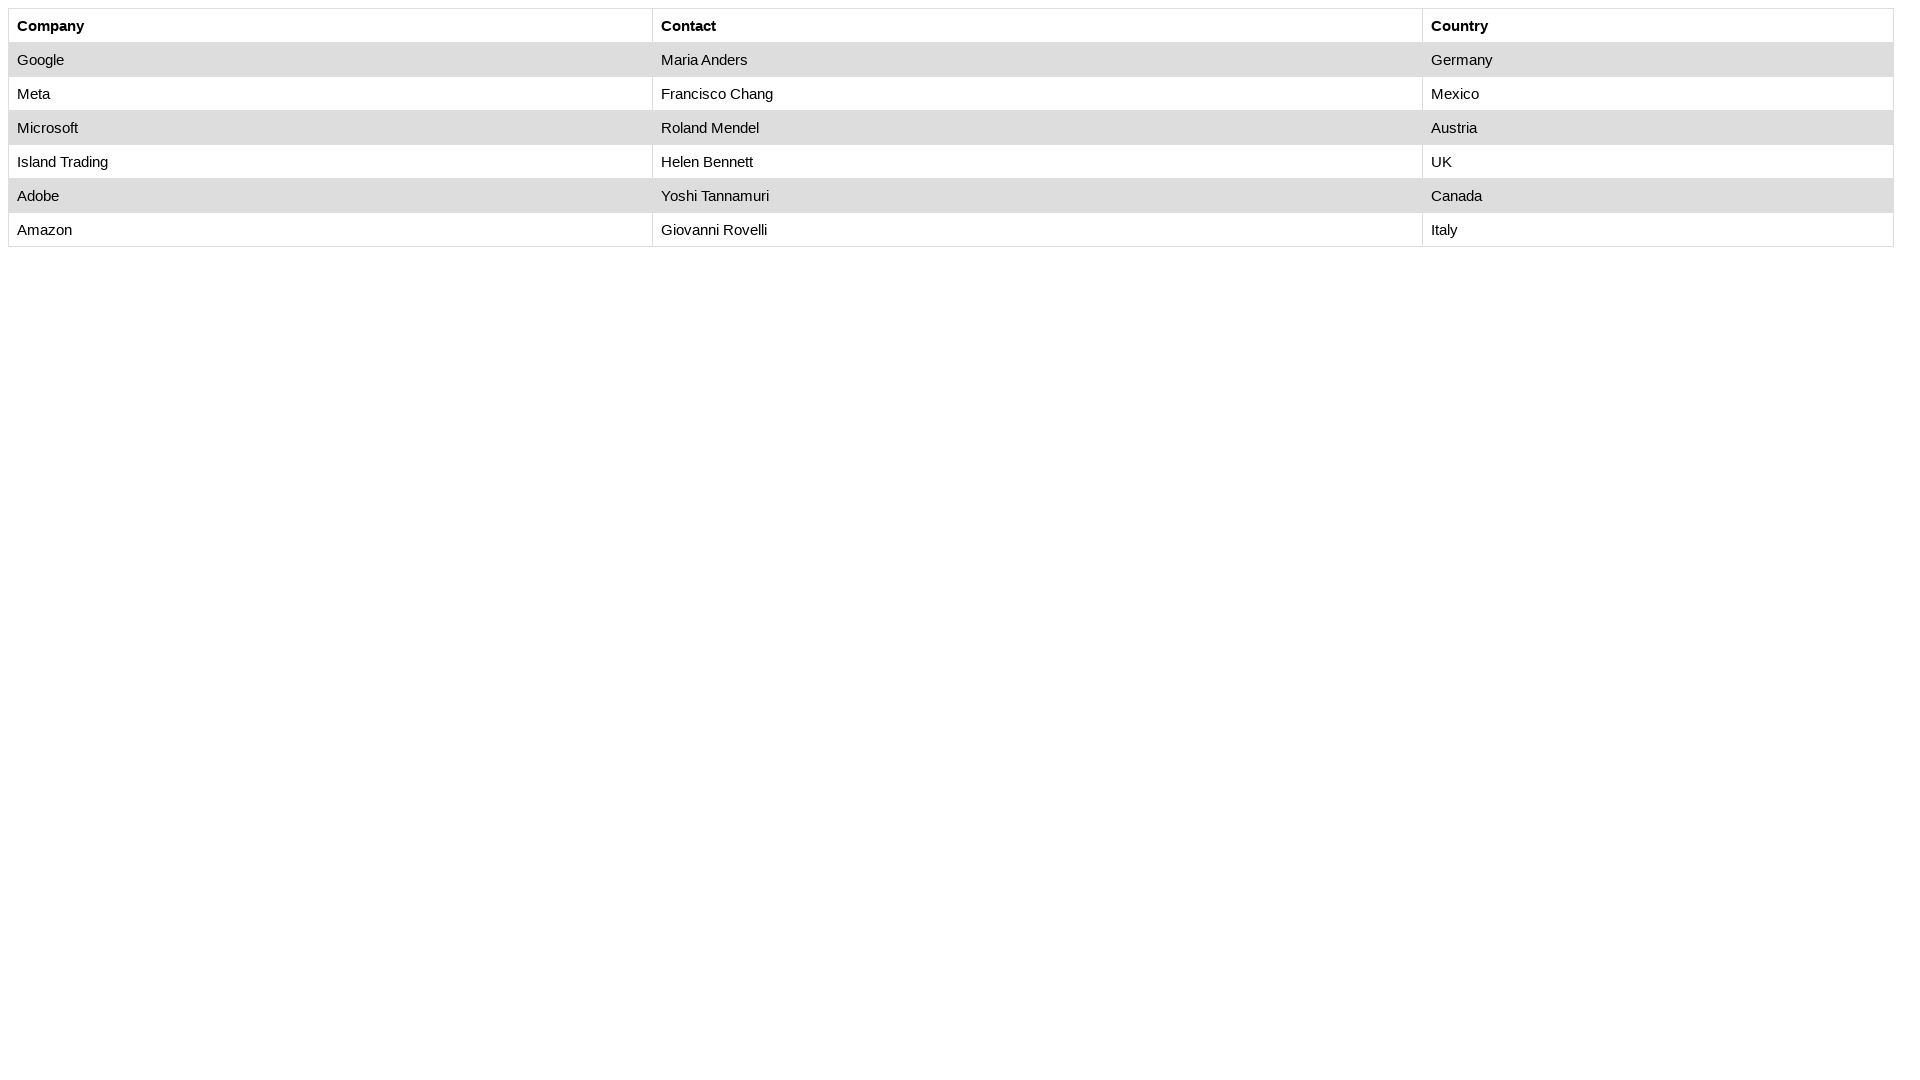

Retrieved cell content from row 3, column 2
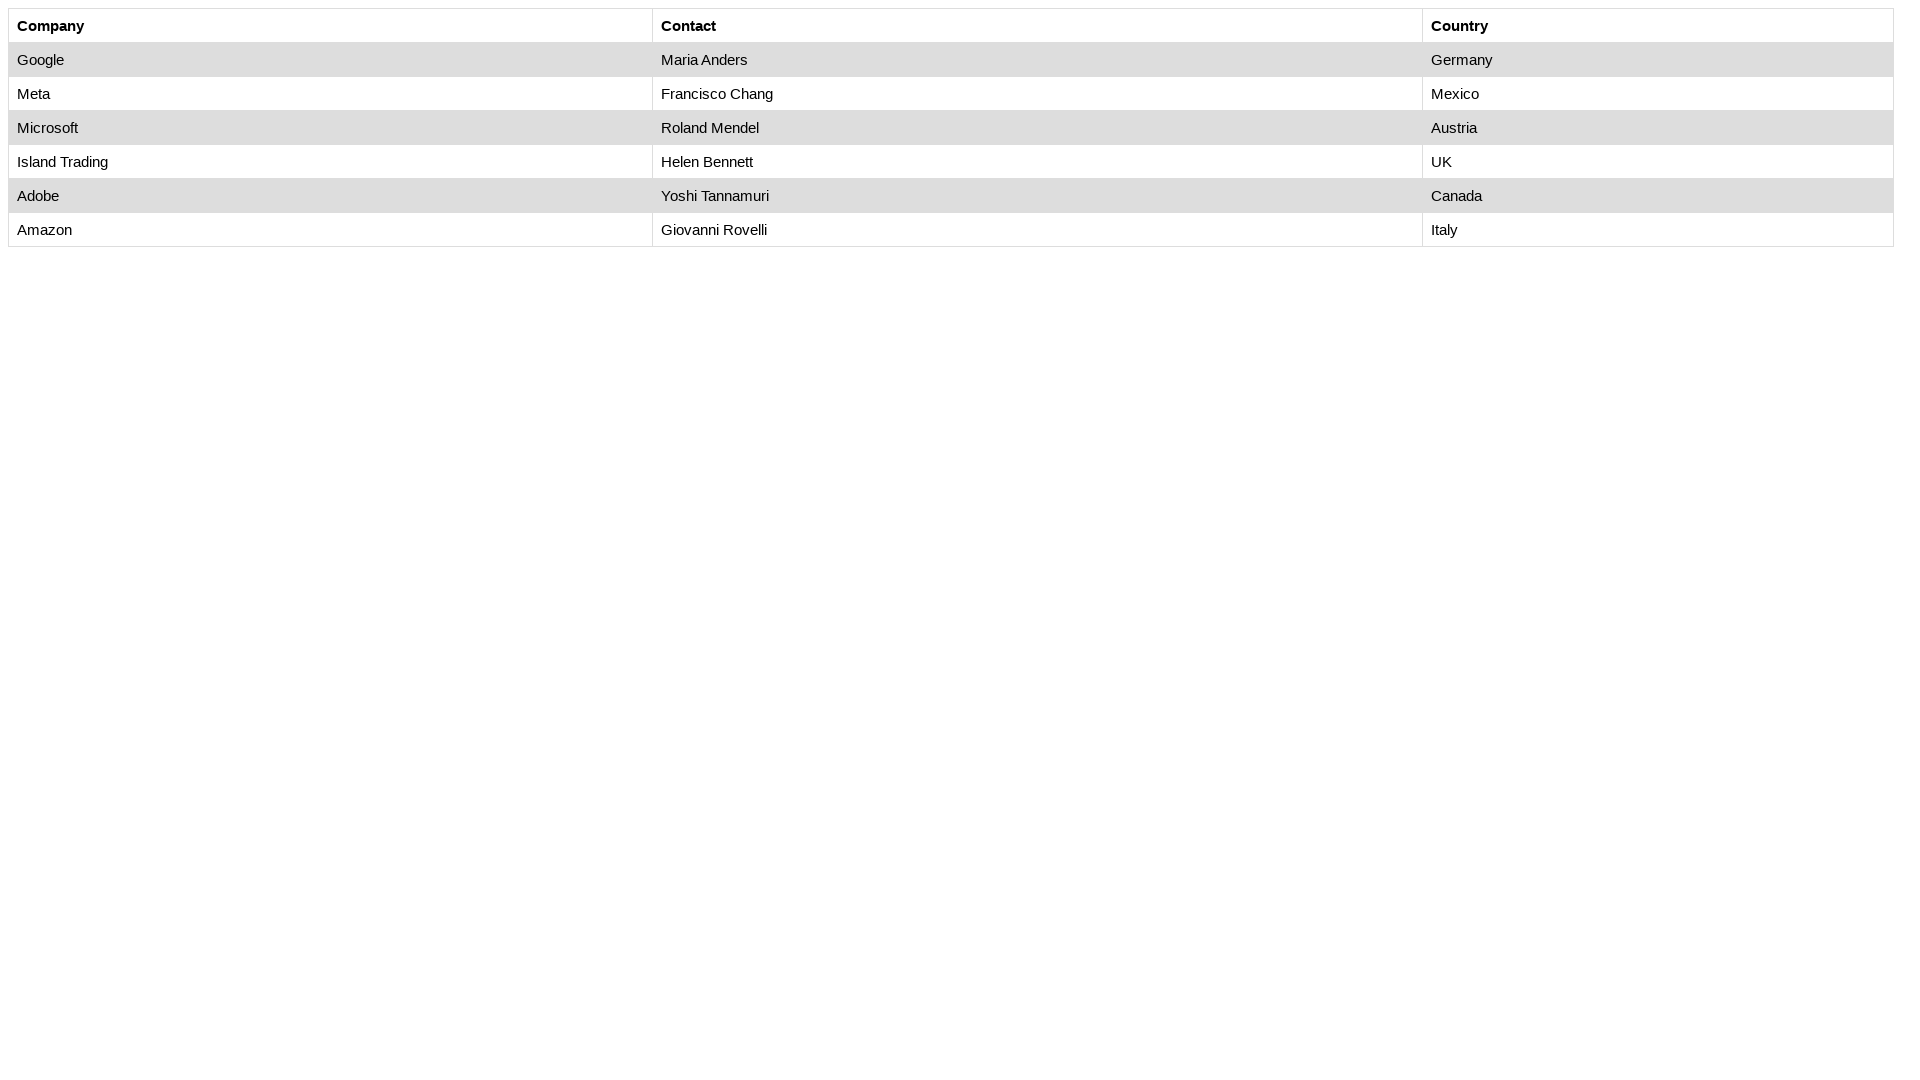

Retrieved cell content from row 3, column 3
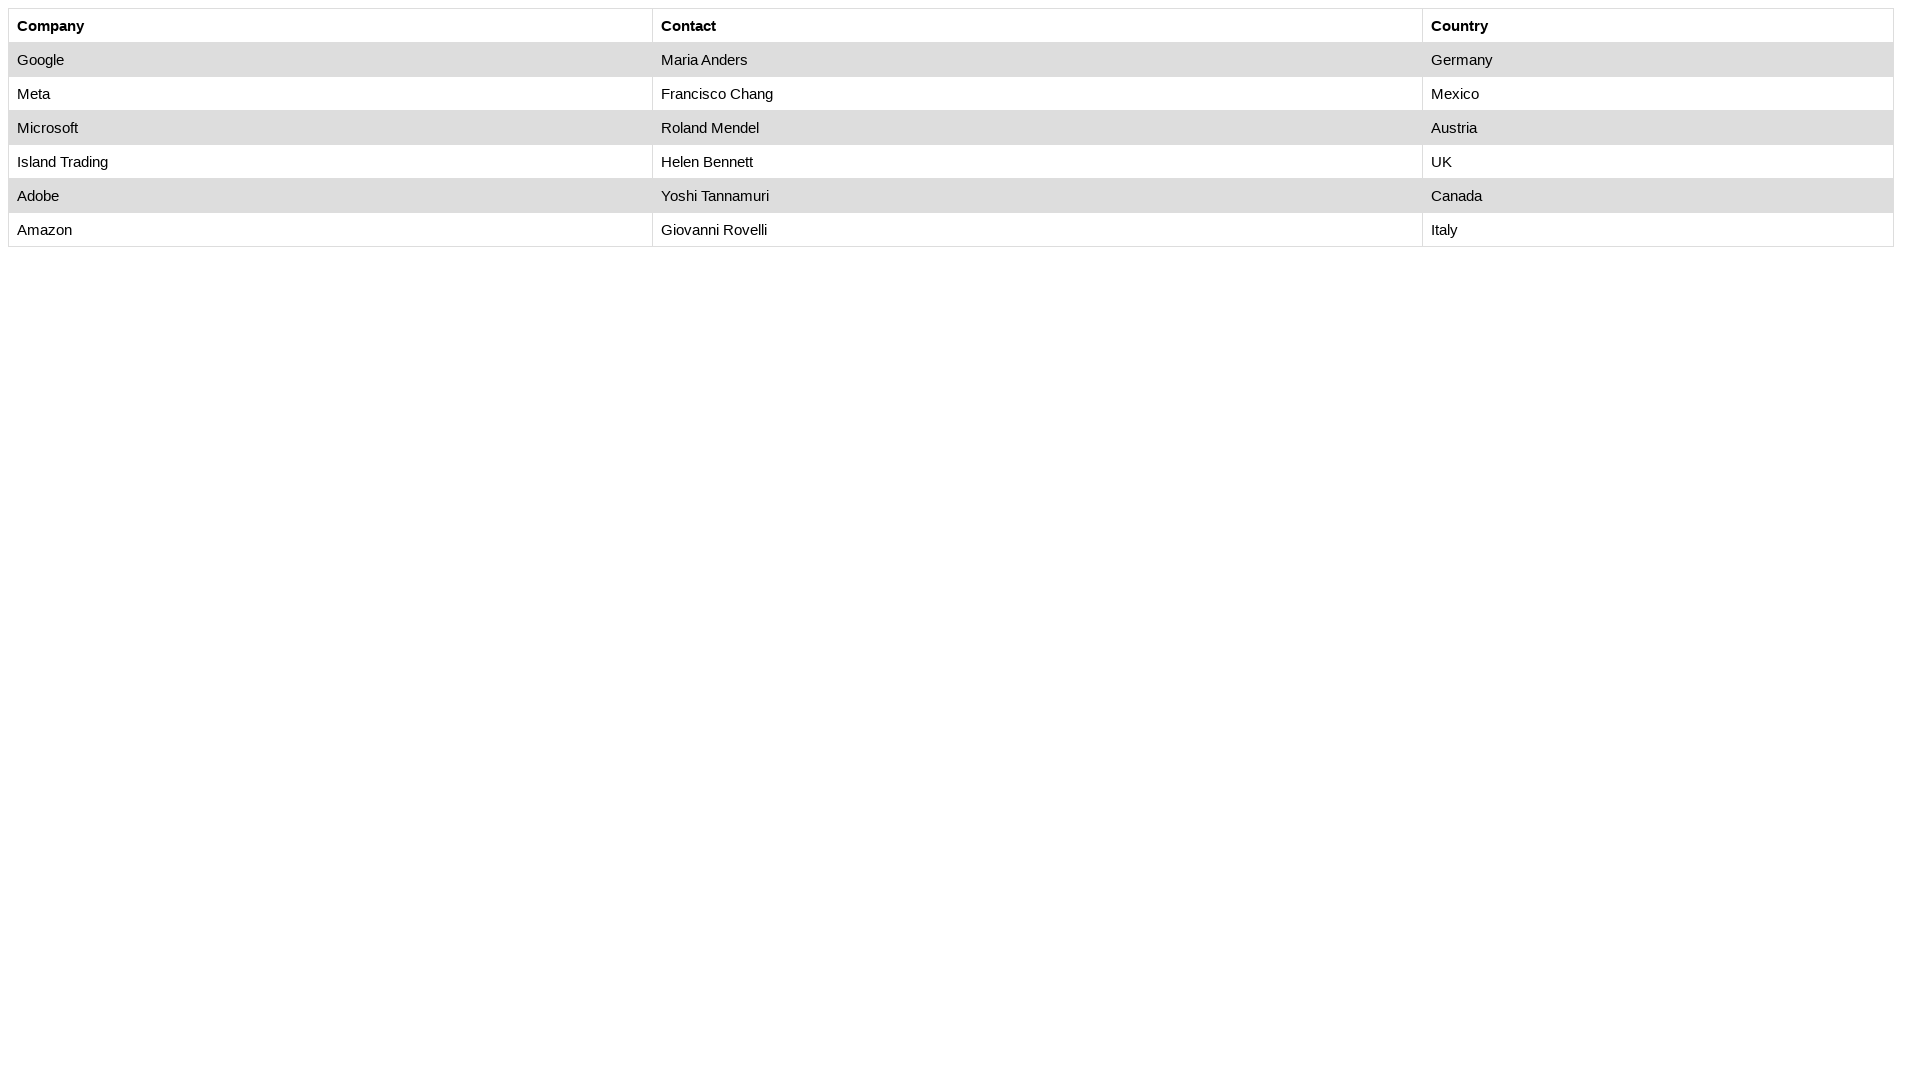

Retrieved cell content from row 4, column 1
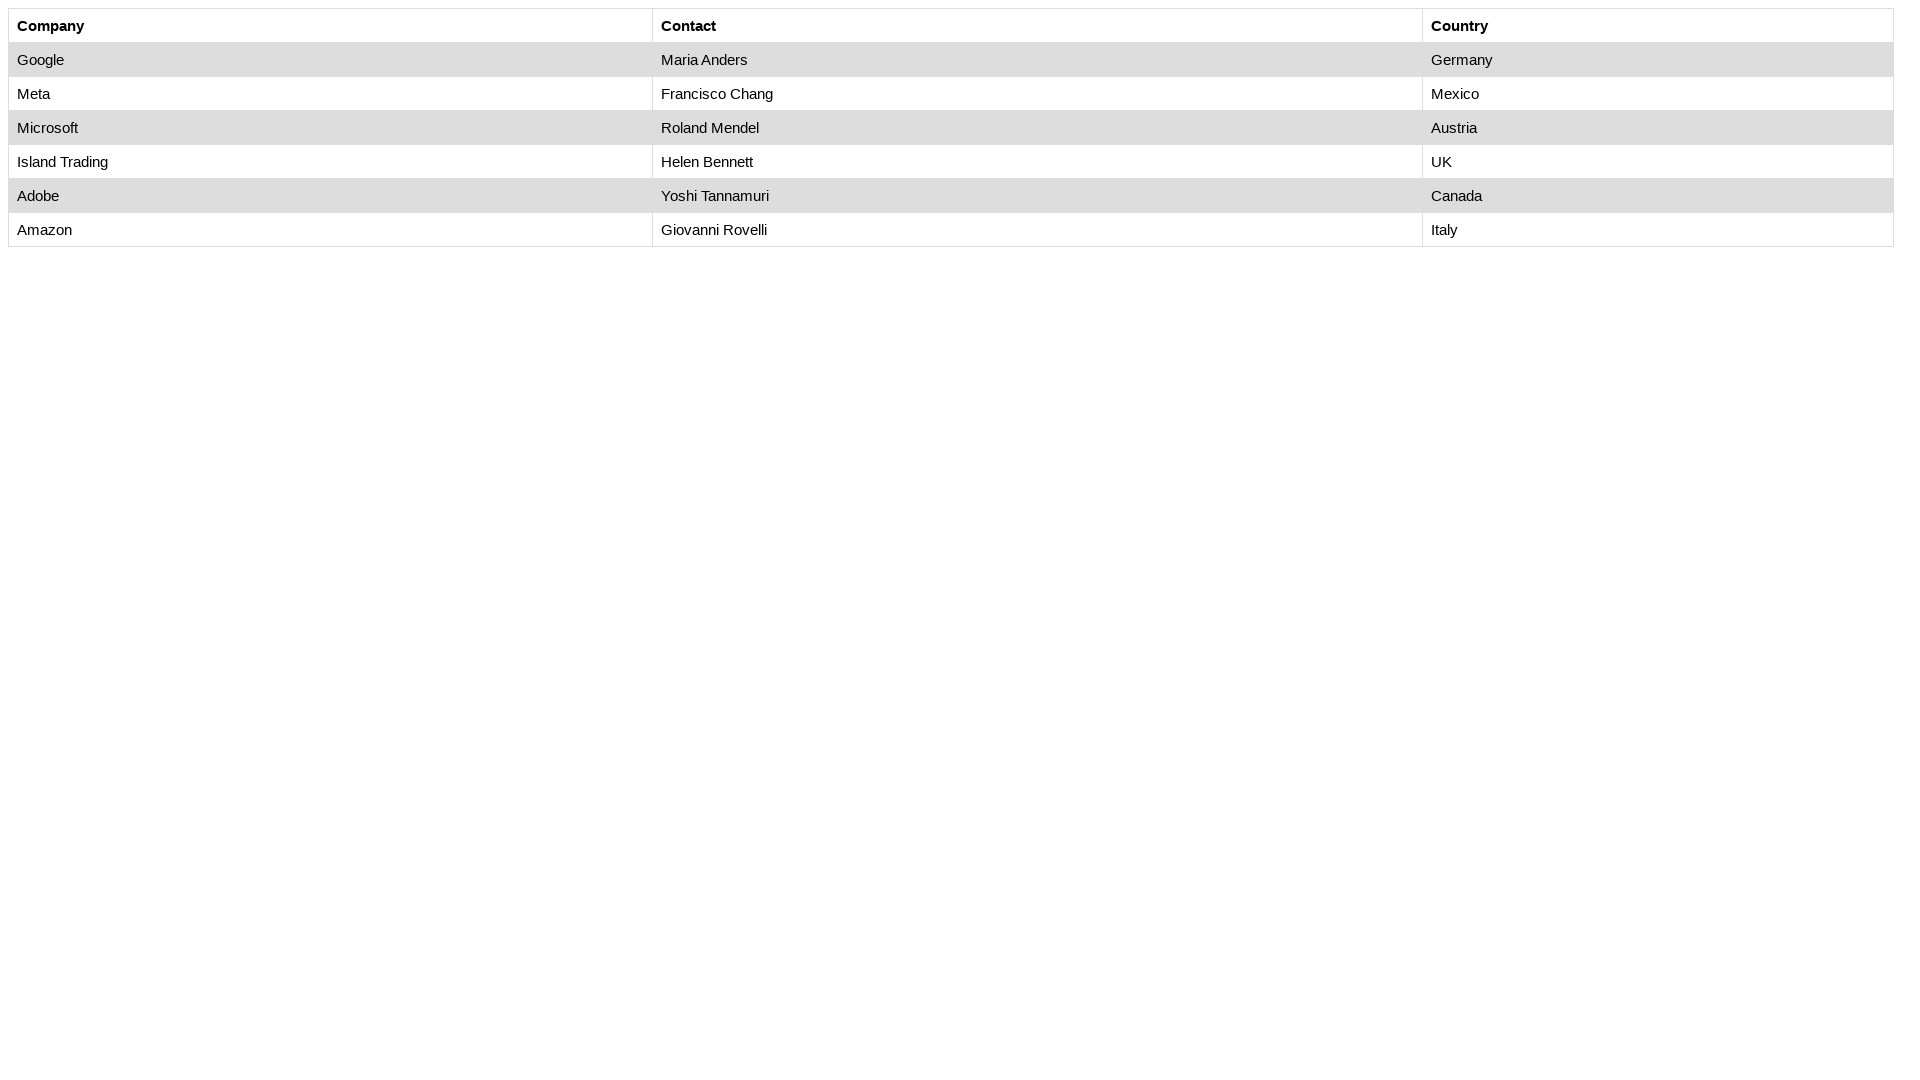

Retrieved cell content from row 4, column 2
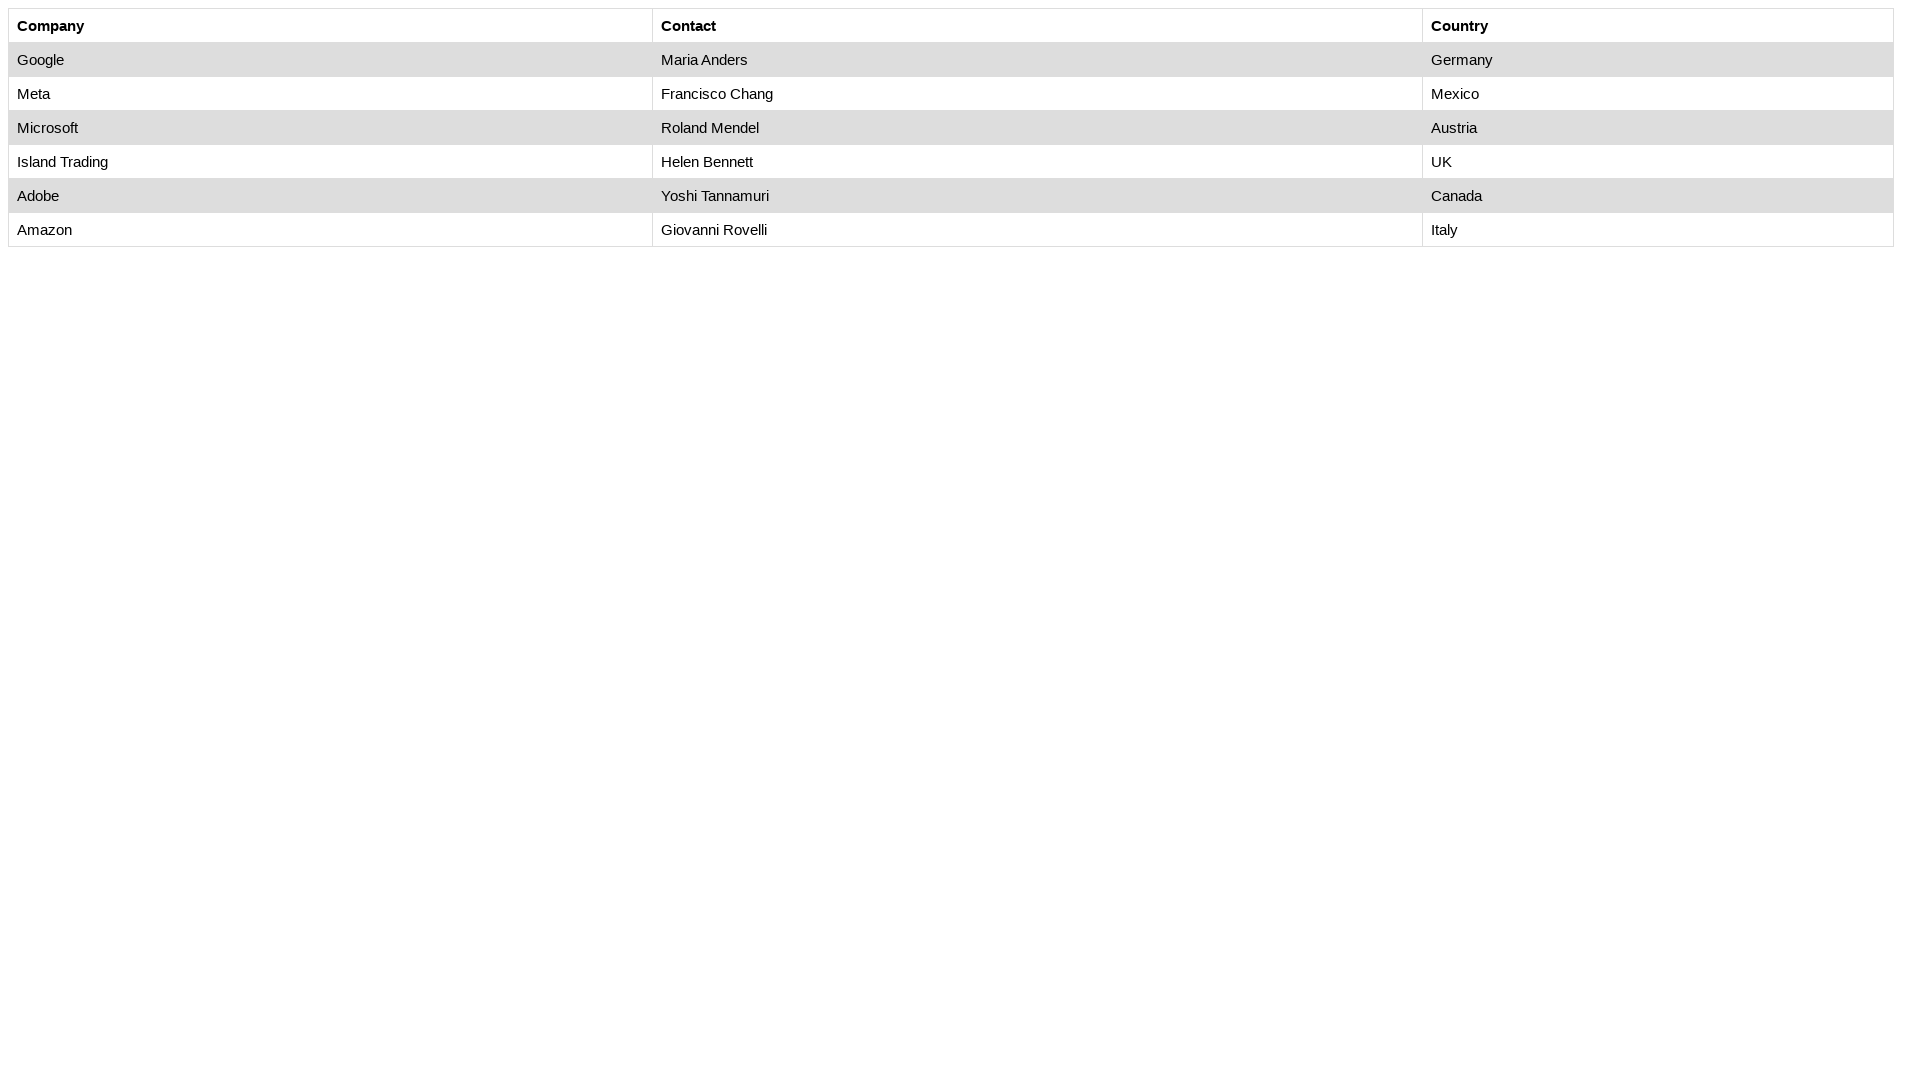

Retrieved cell content from row 4, column 3
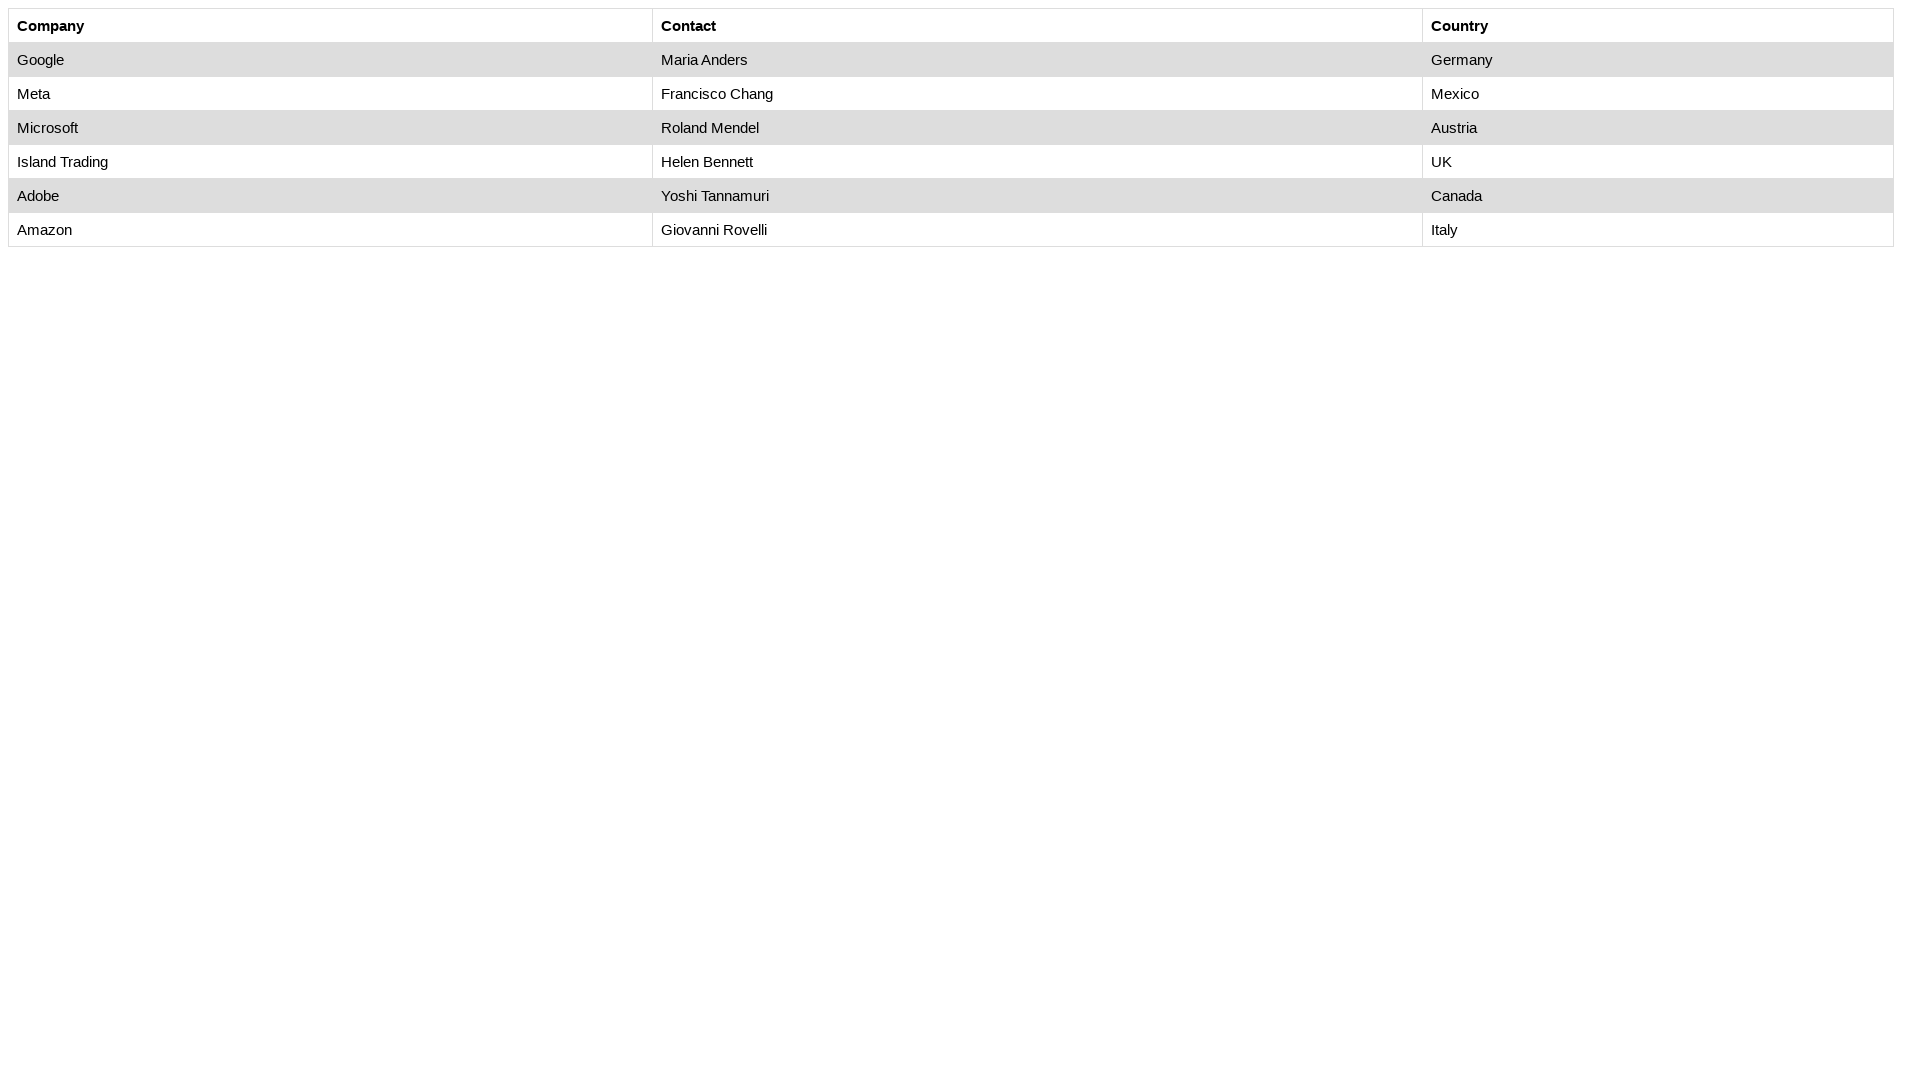

Retrieved cell content from row 5, column 1
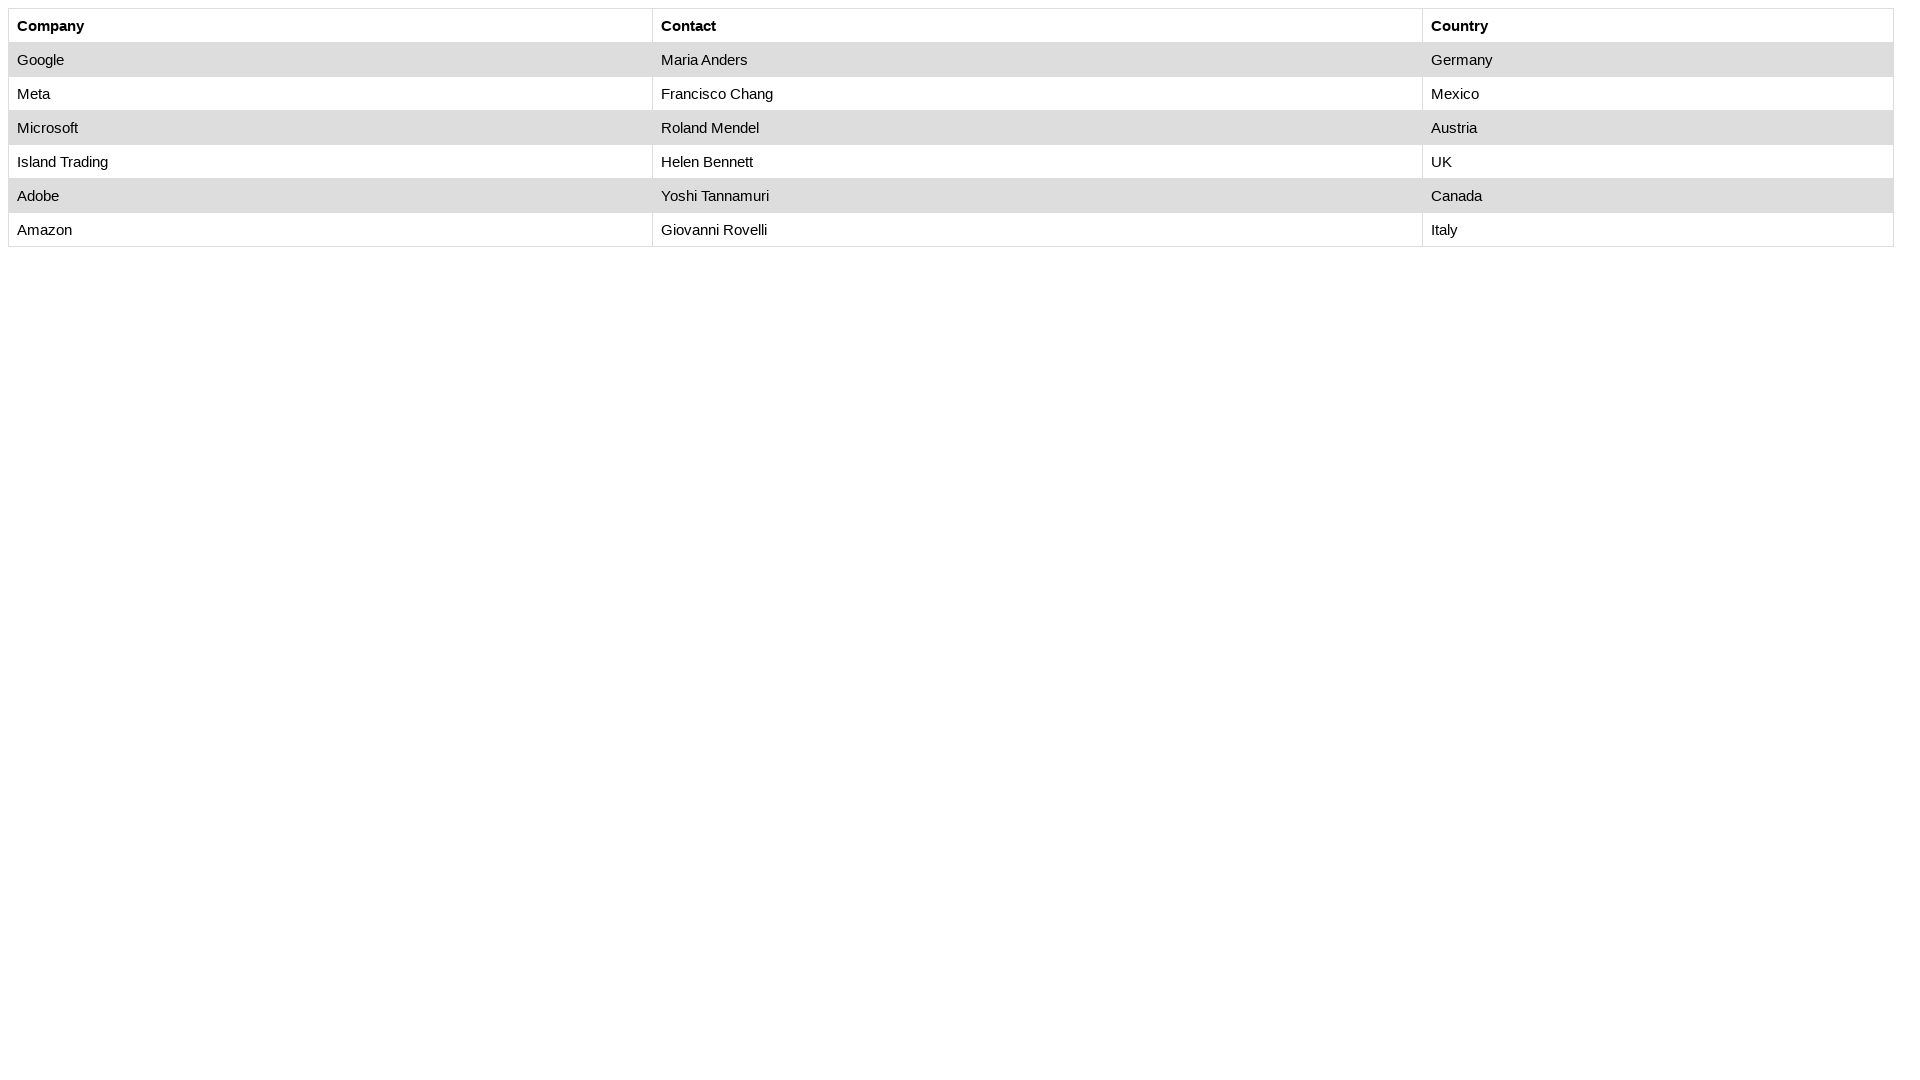

Retrieved cell content from row 5, column 2
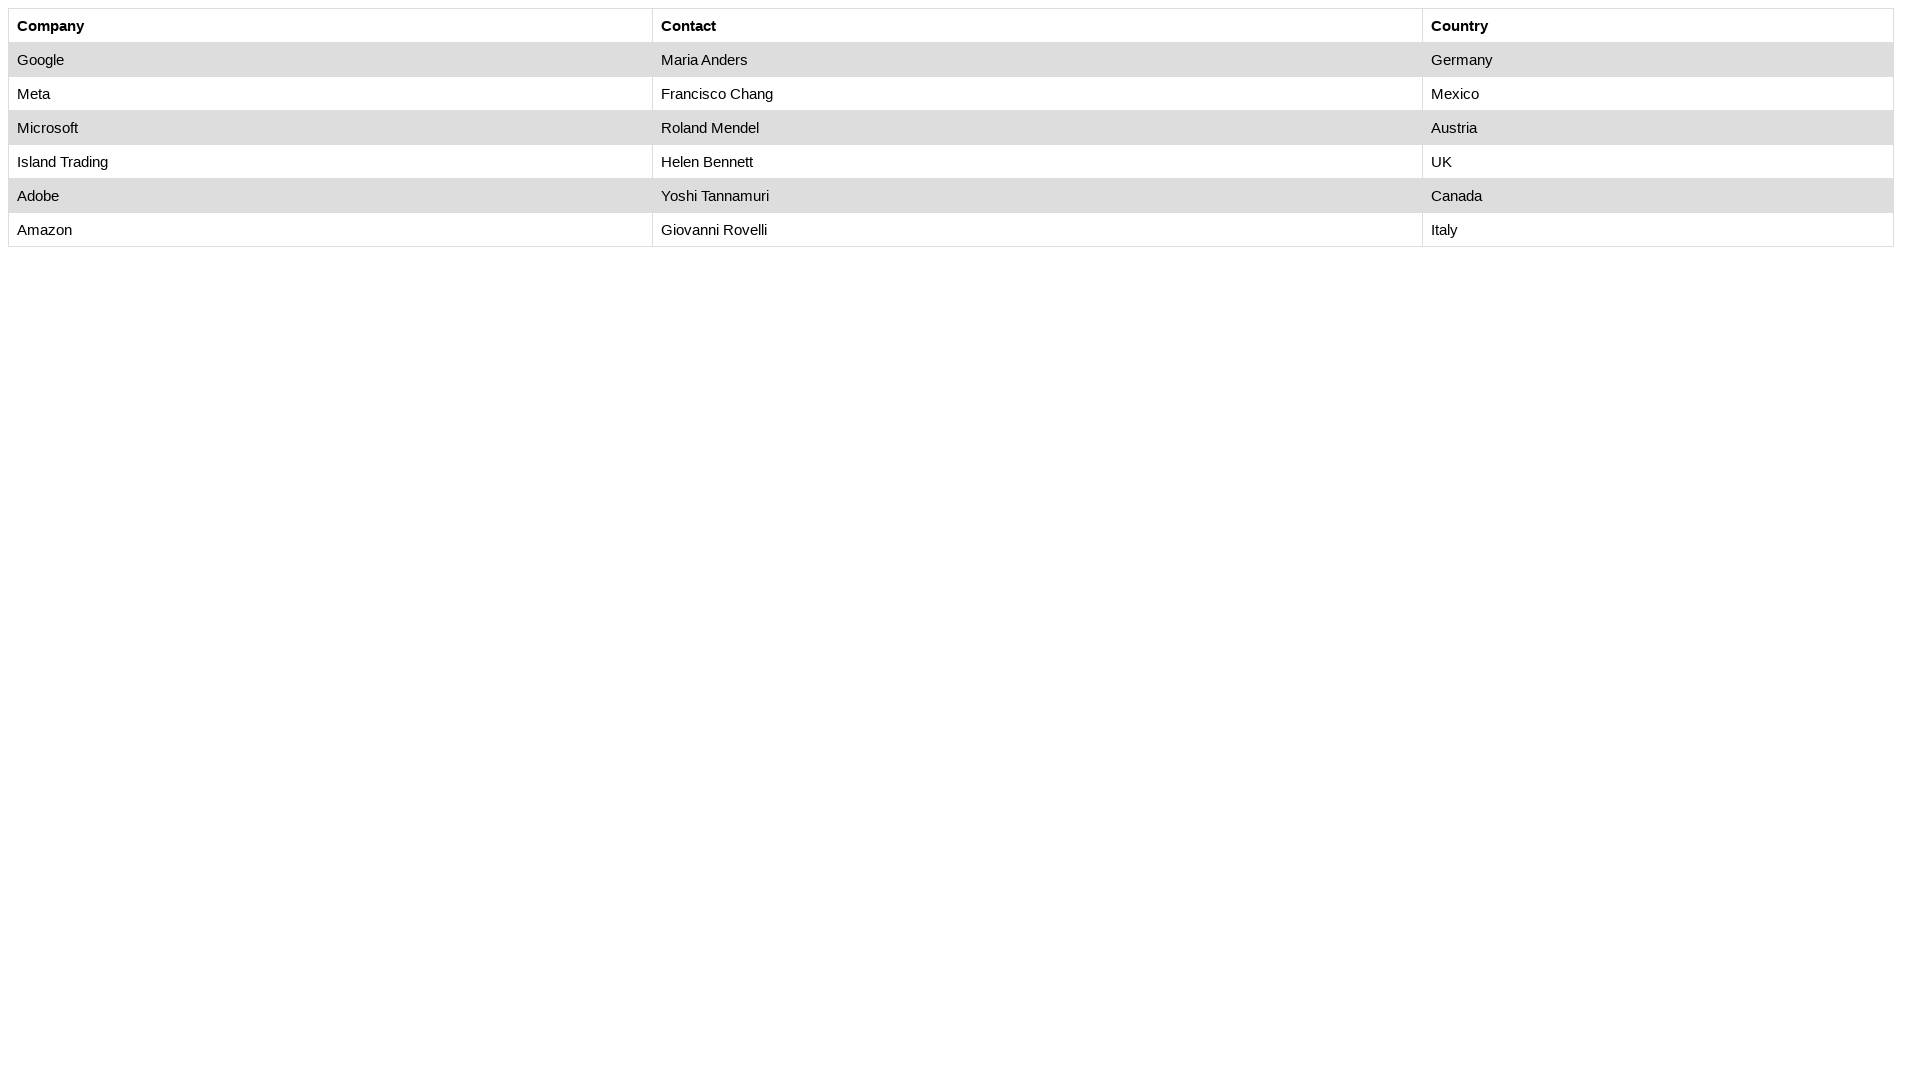

Retrieved Helen Bennett's country information from following sibling cell
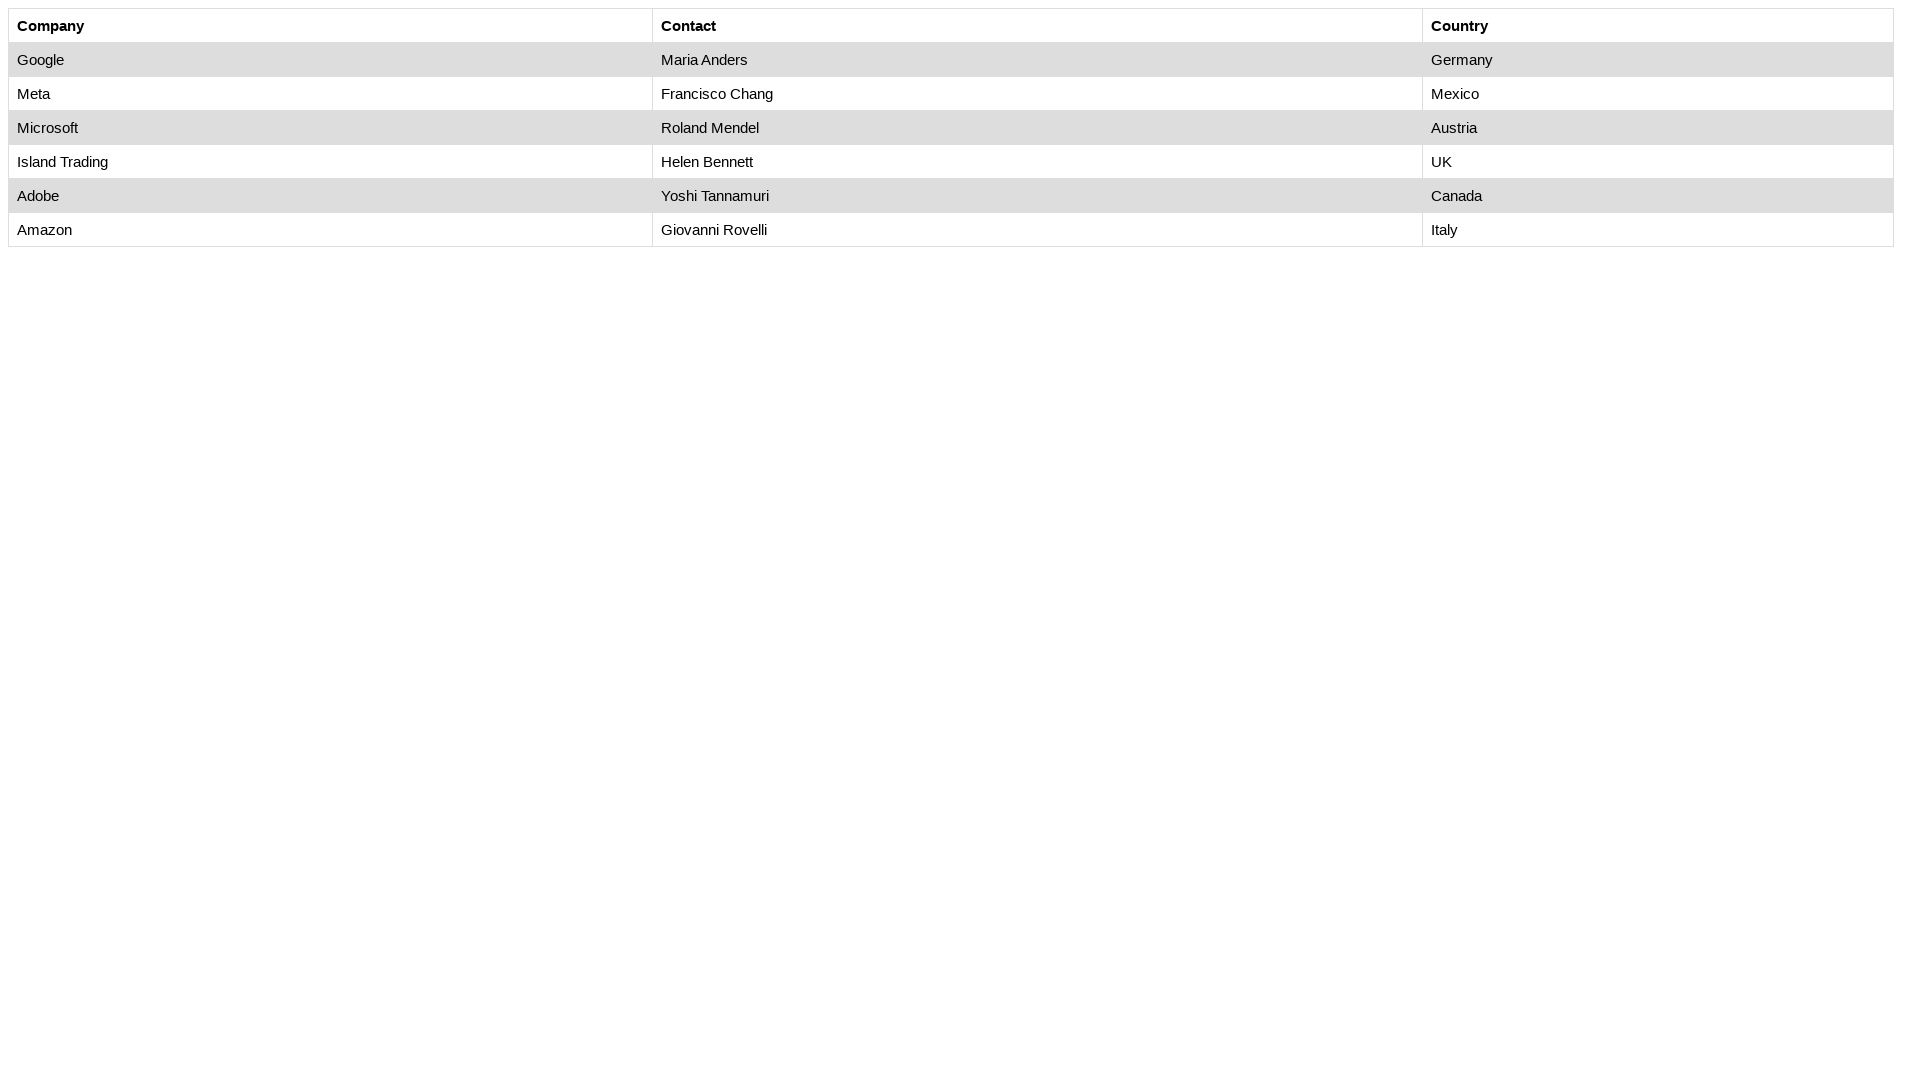

Retrieved Helen Bennett's company information from preceding sibling cell
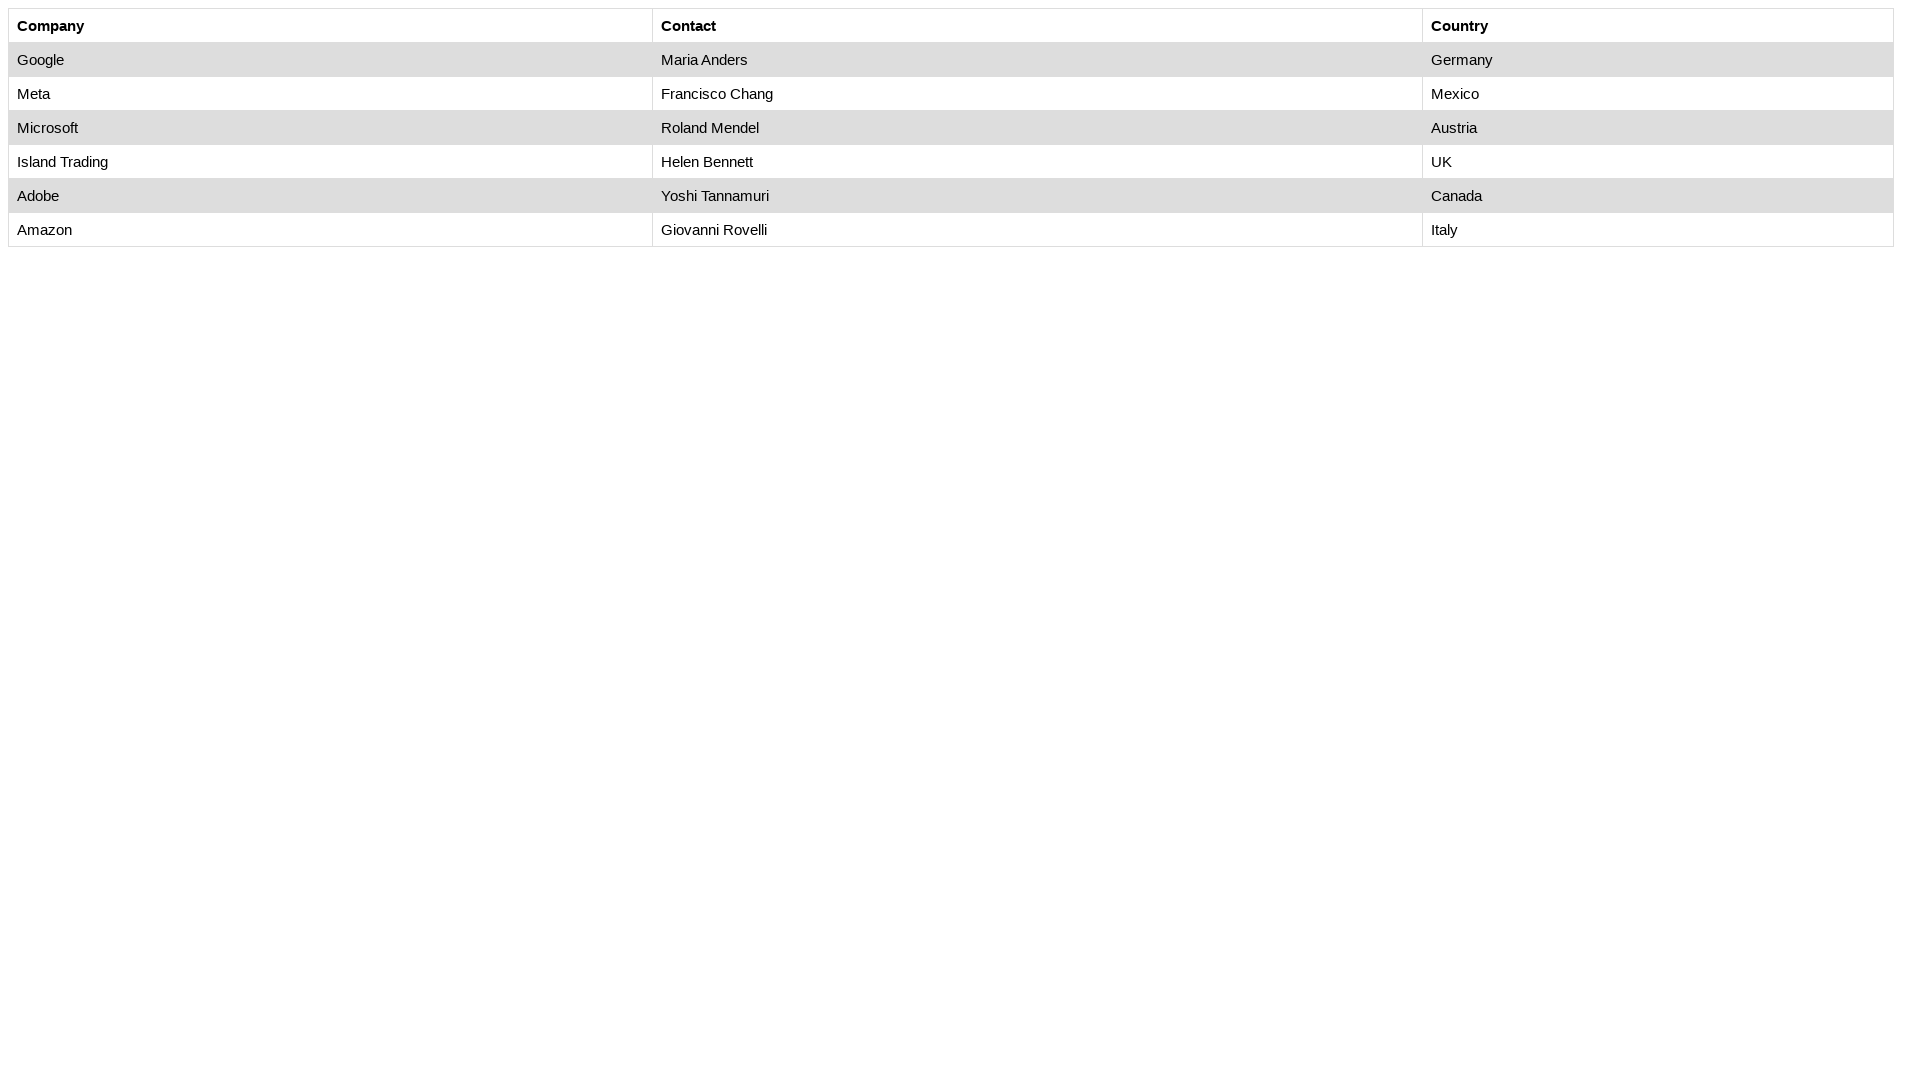

Retrieved cell content from row 5, column 3
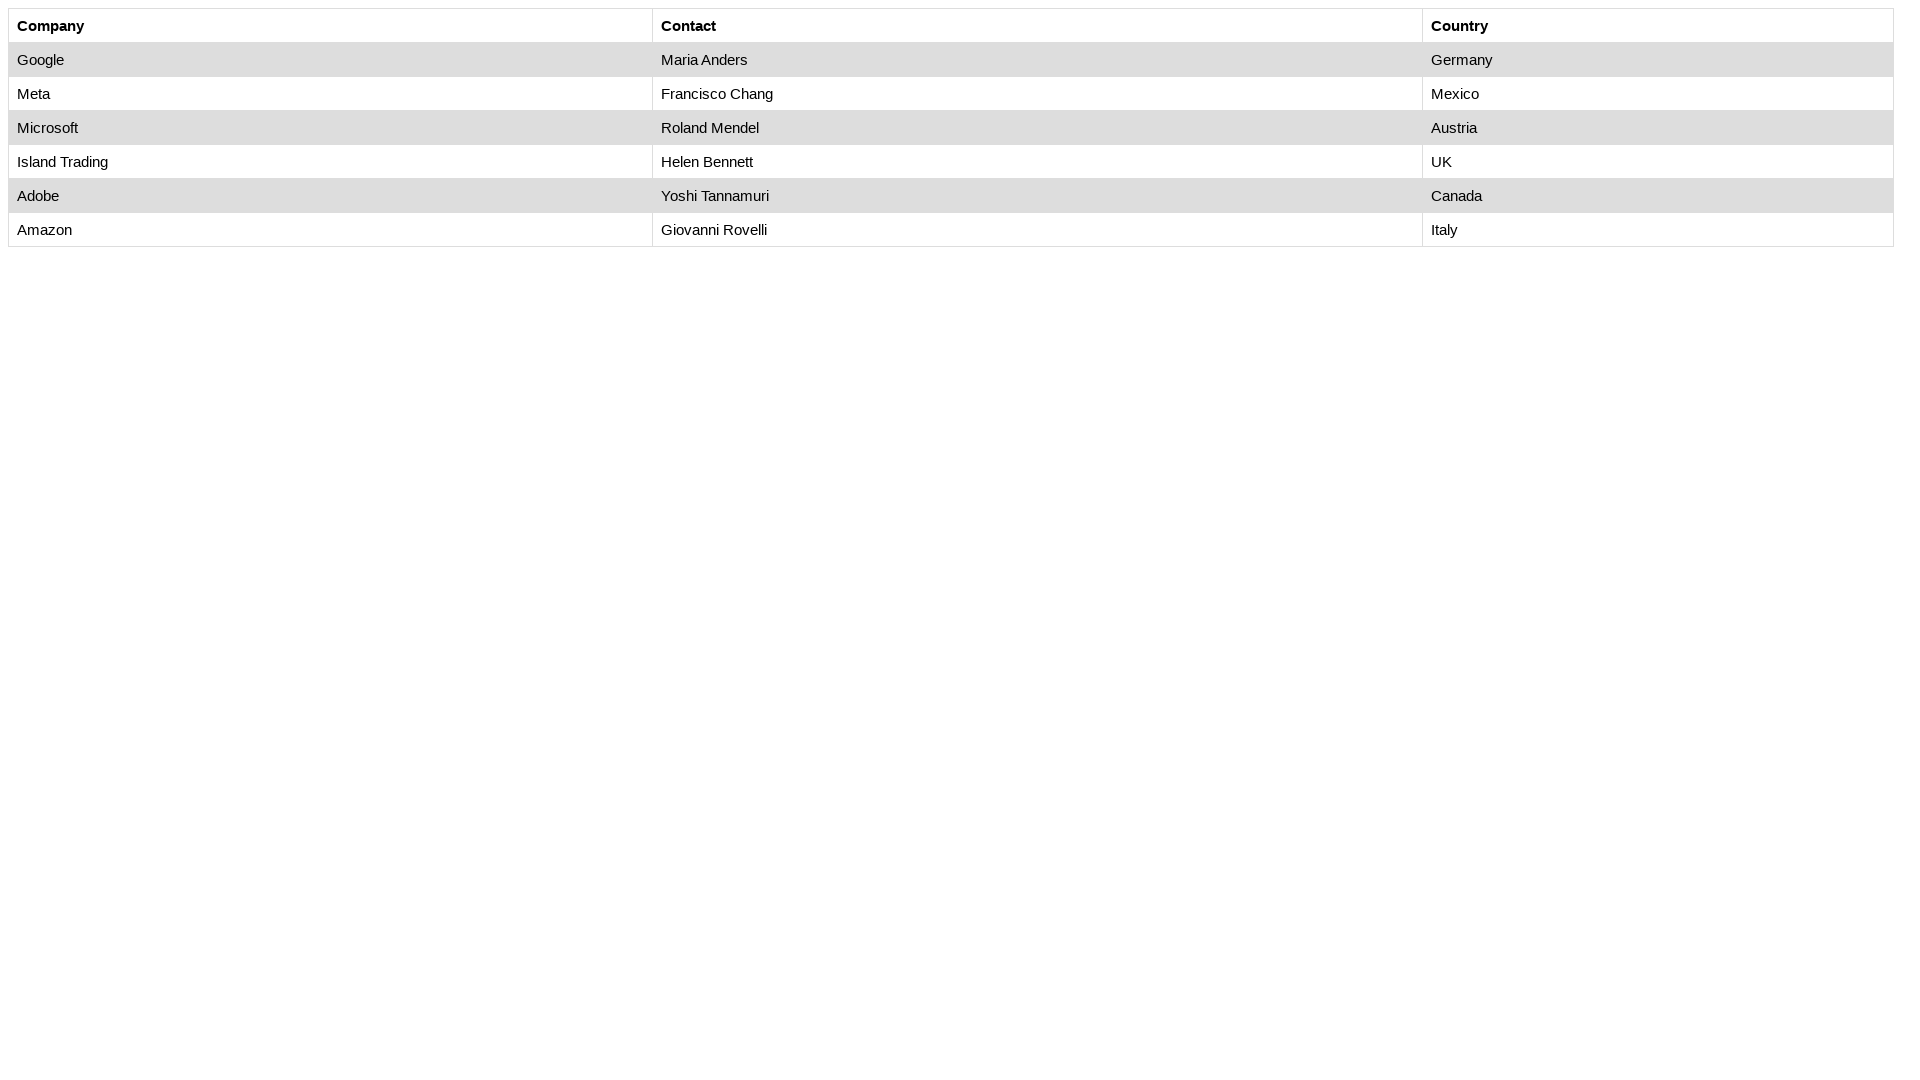

Retrieved cell content from row 6, column 1
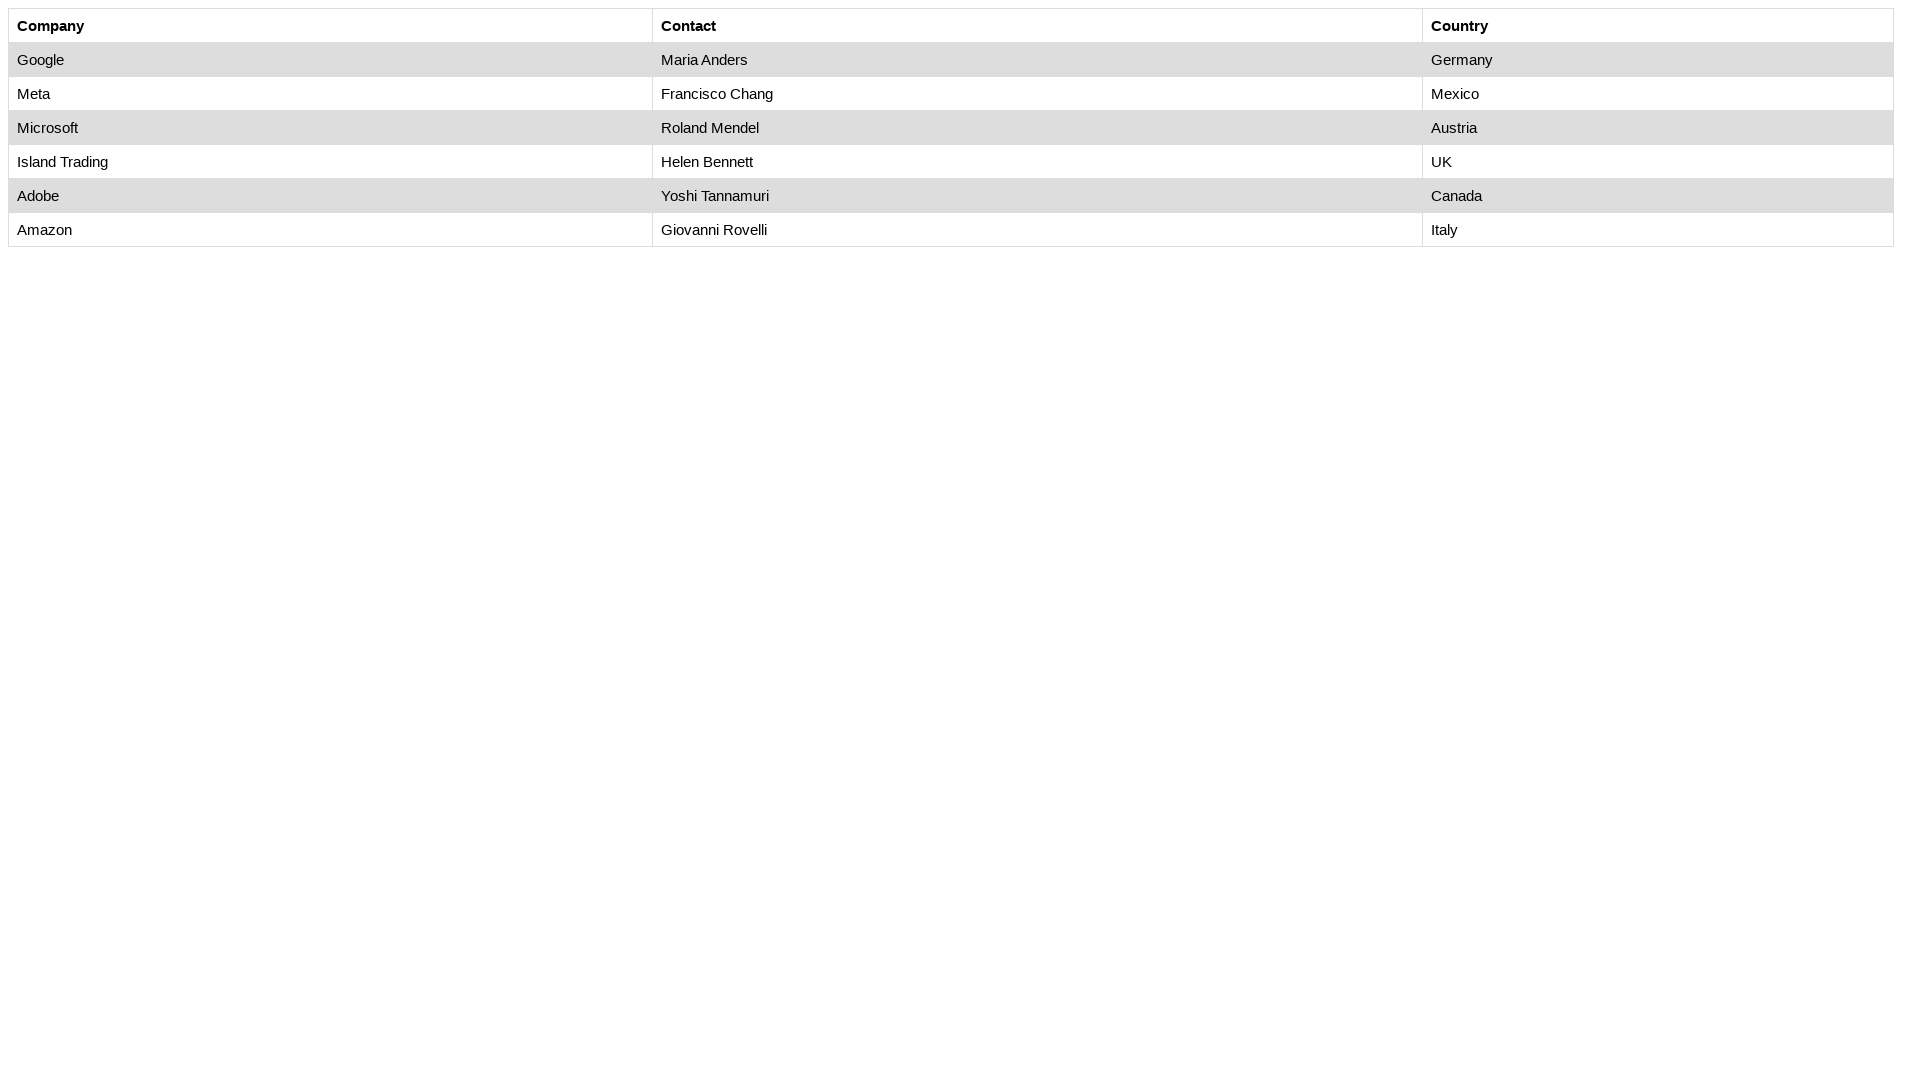

Retrieved cell content from row 6, column 2
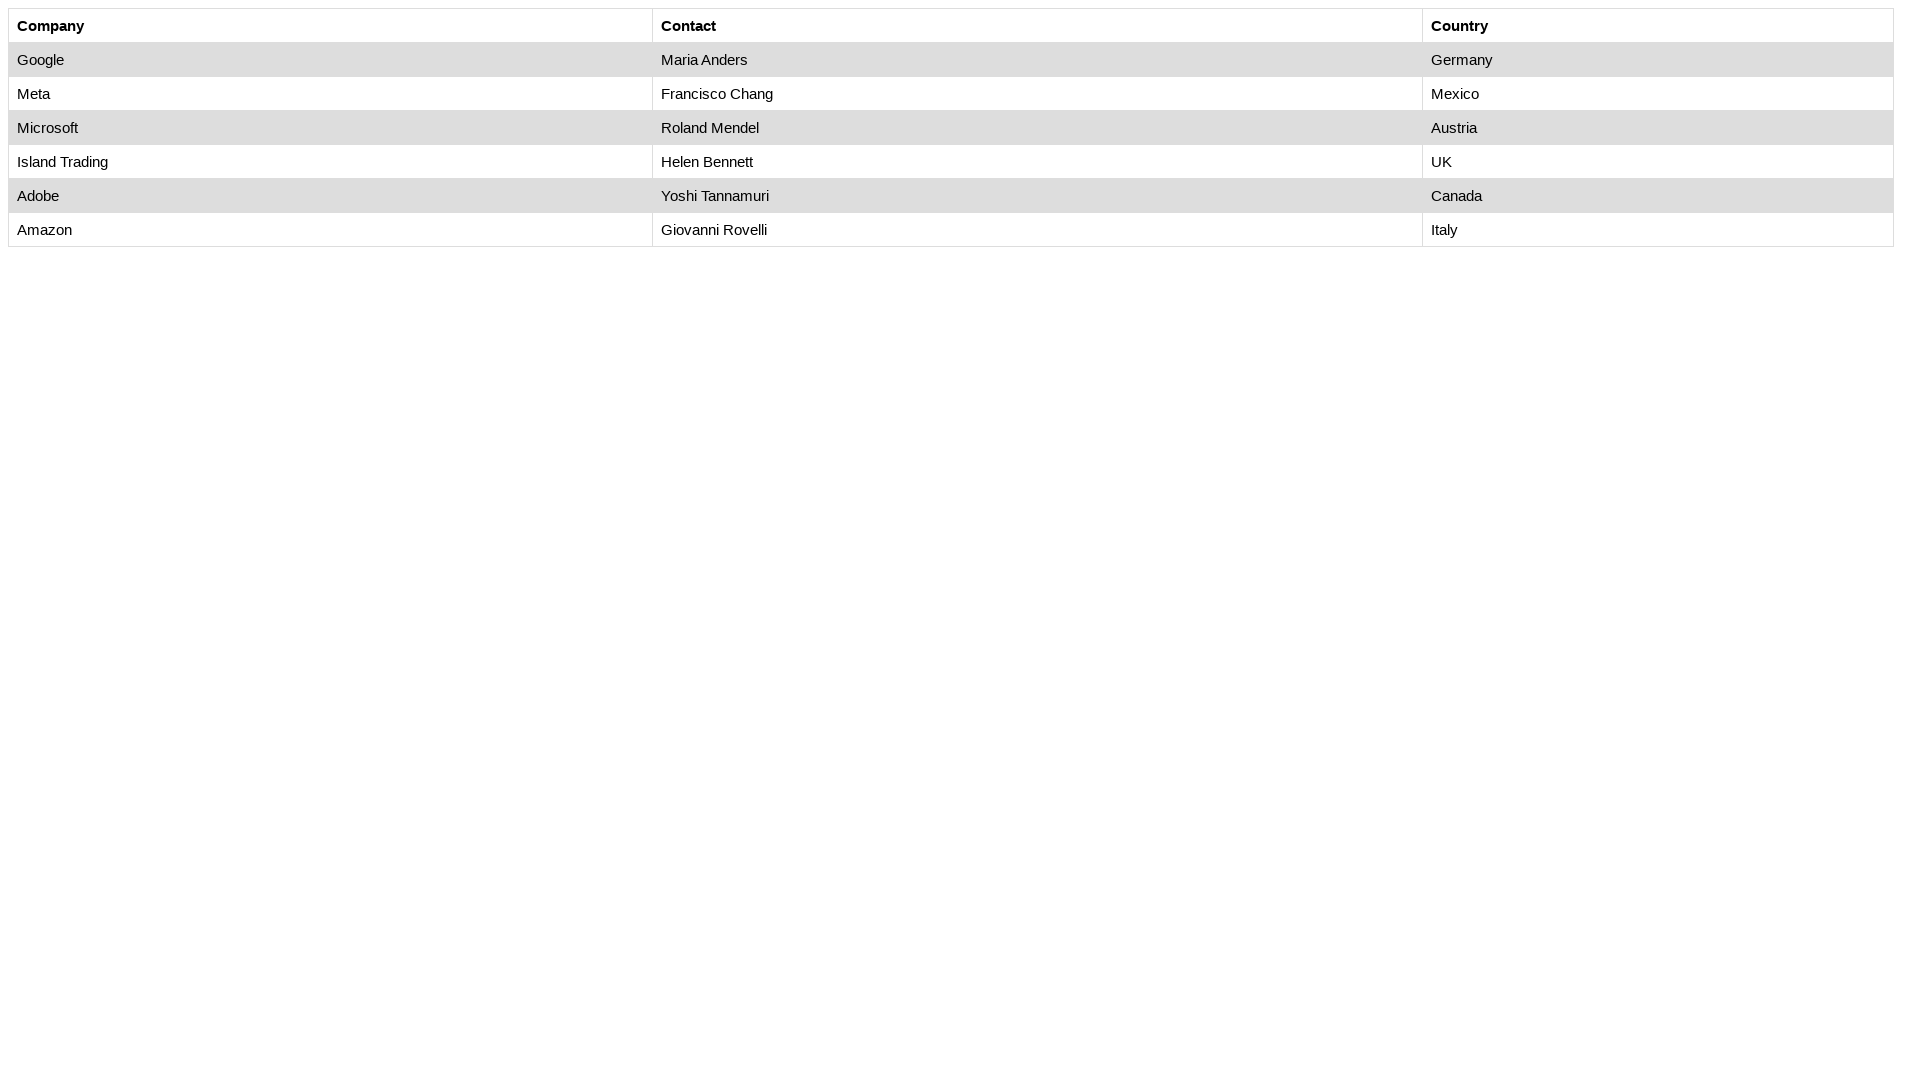

Retrieved cell content from row 6, column 3
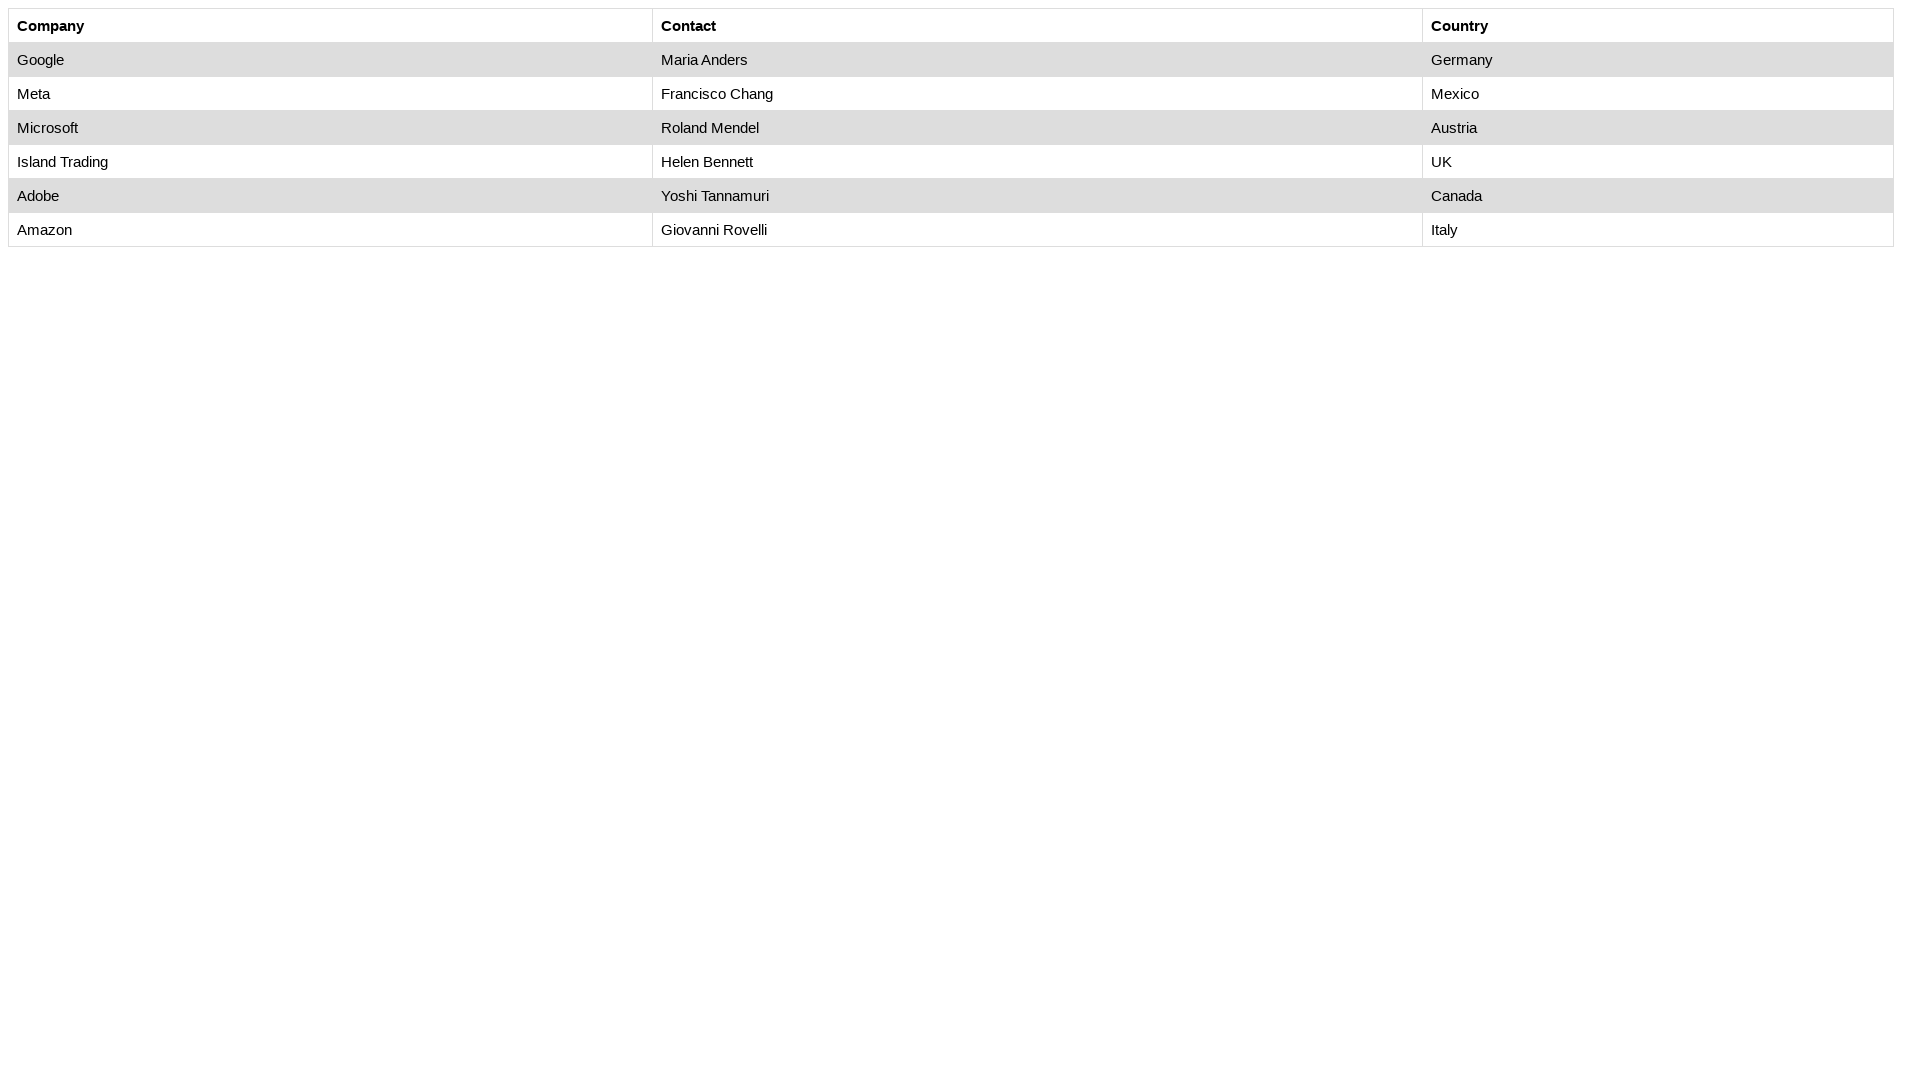

Retrieved cell content from row 7, column 1
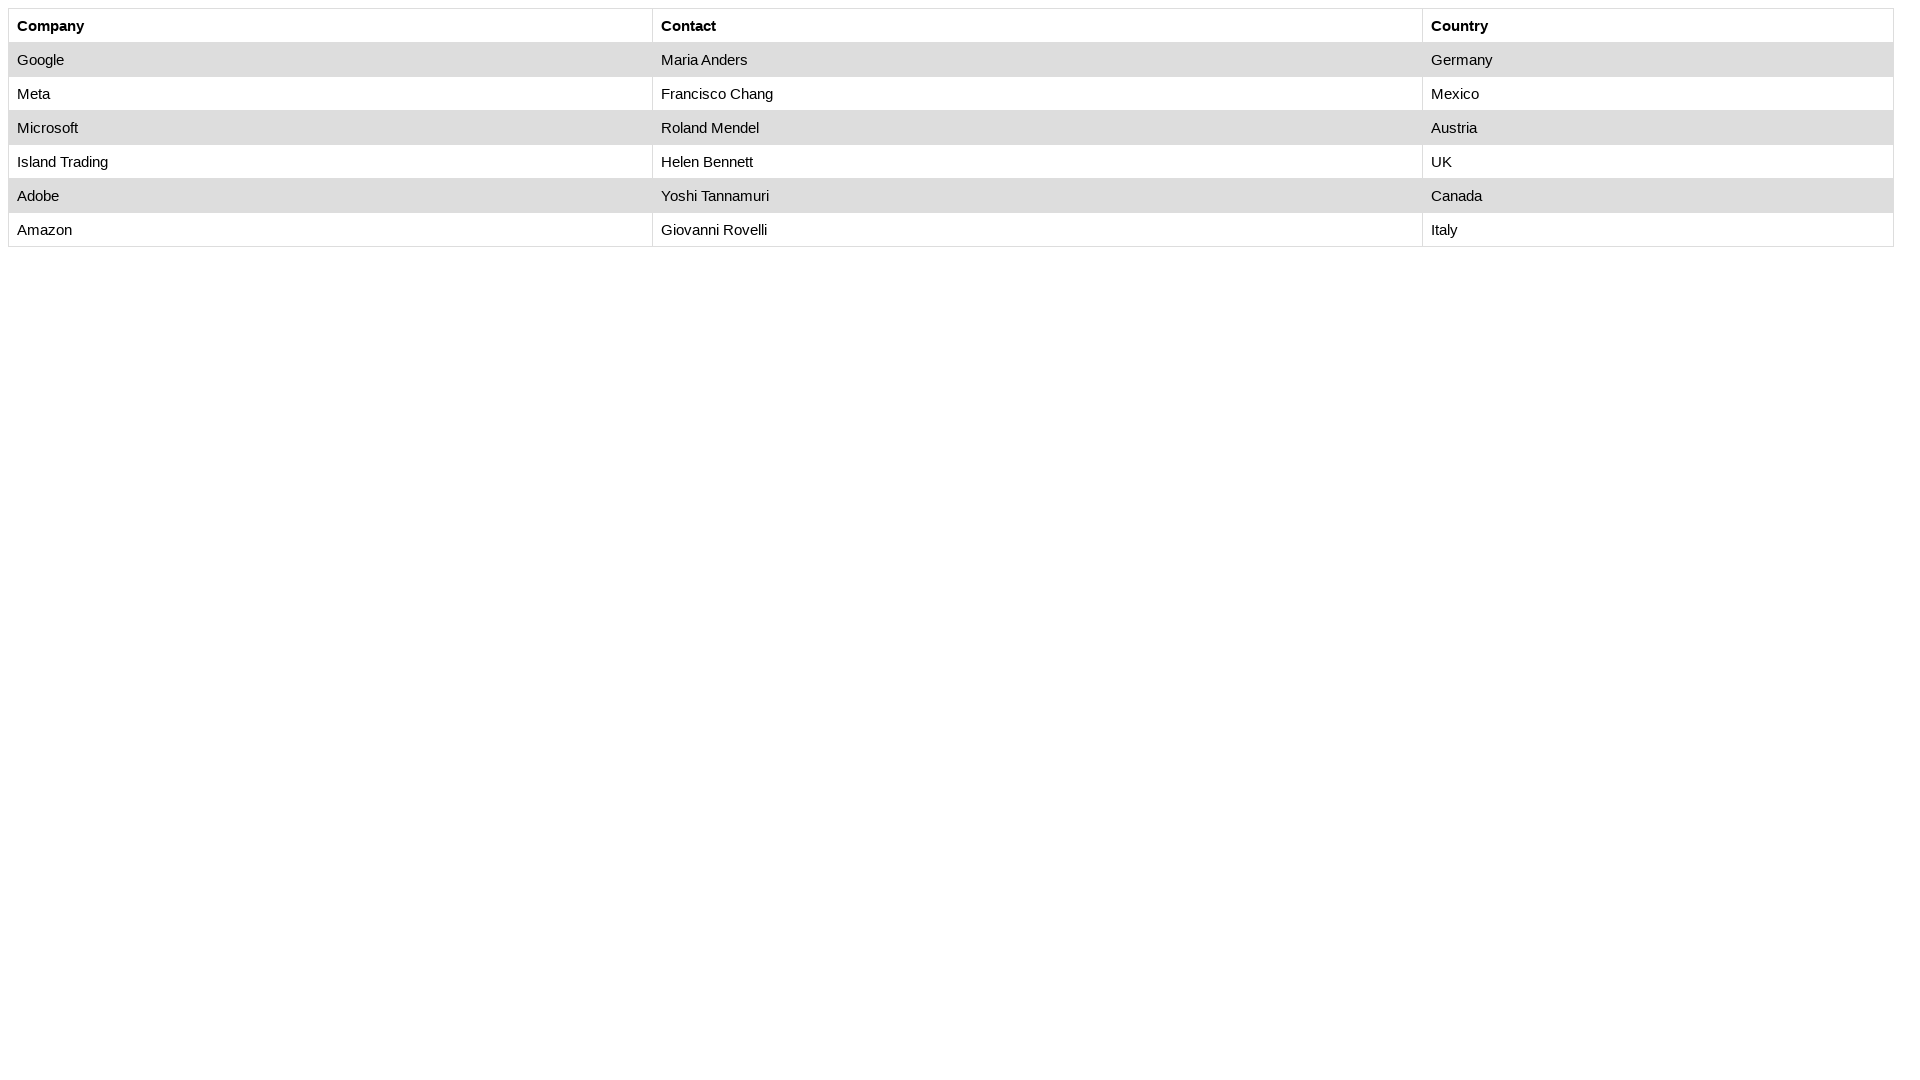

Retrieved cell content from row 7, column 2
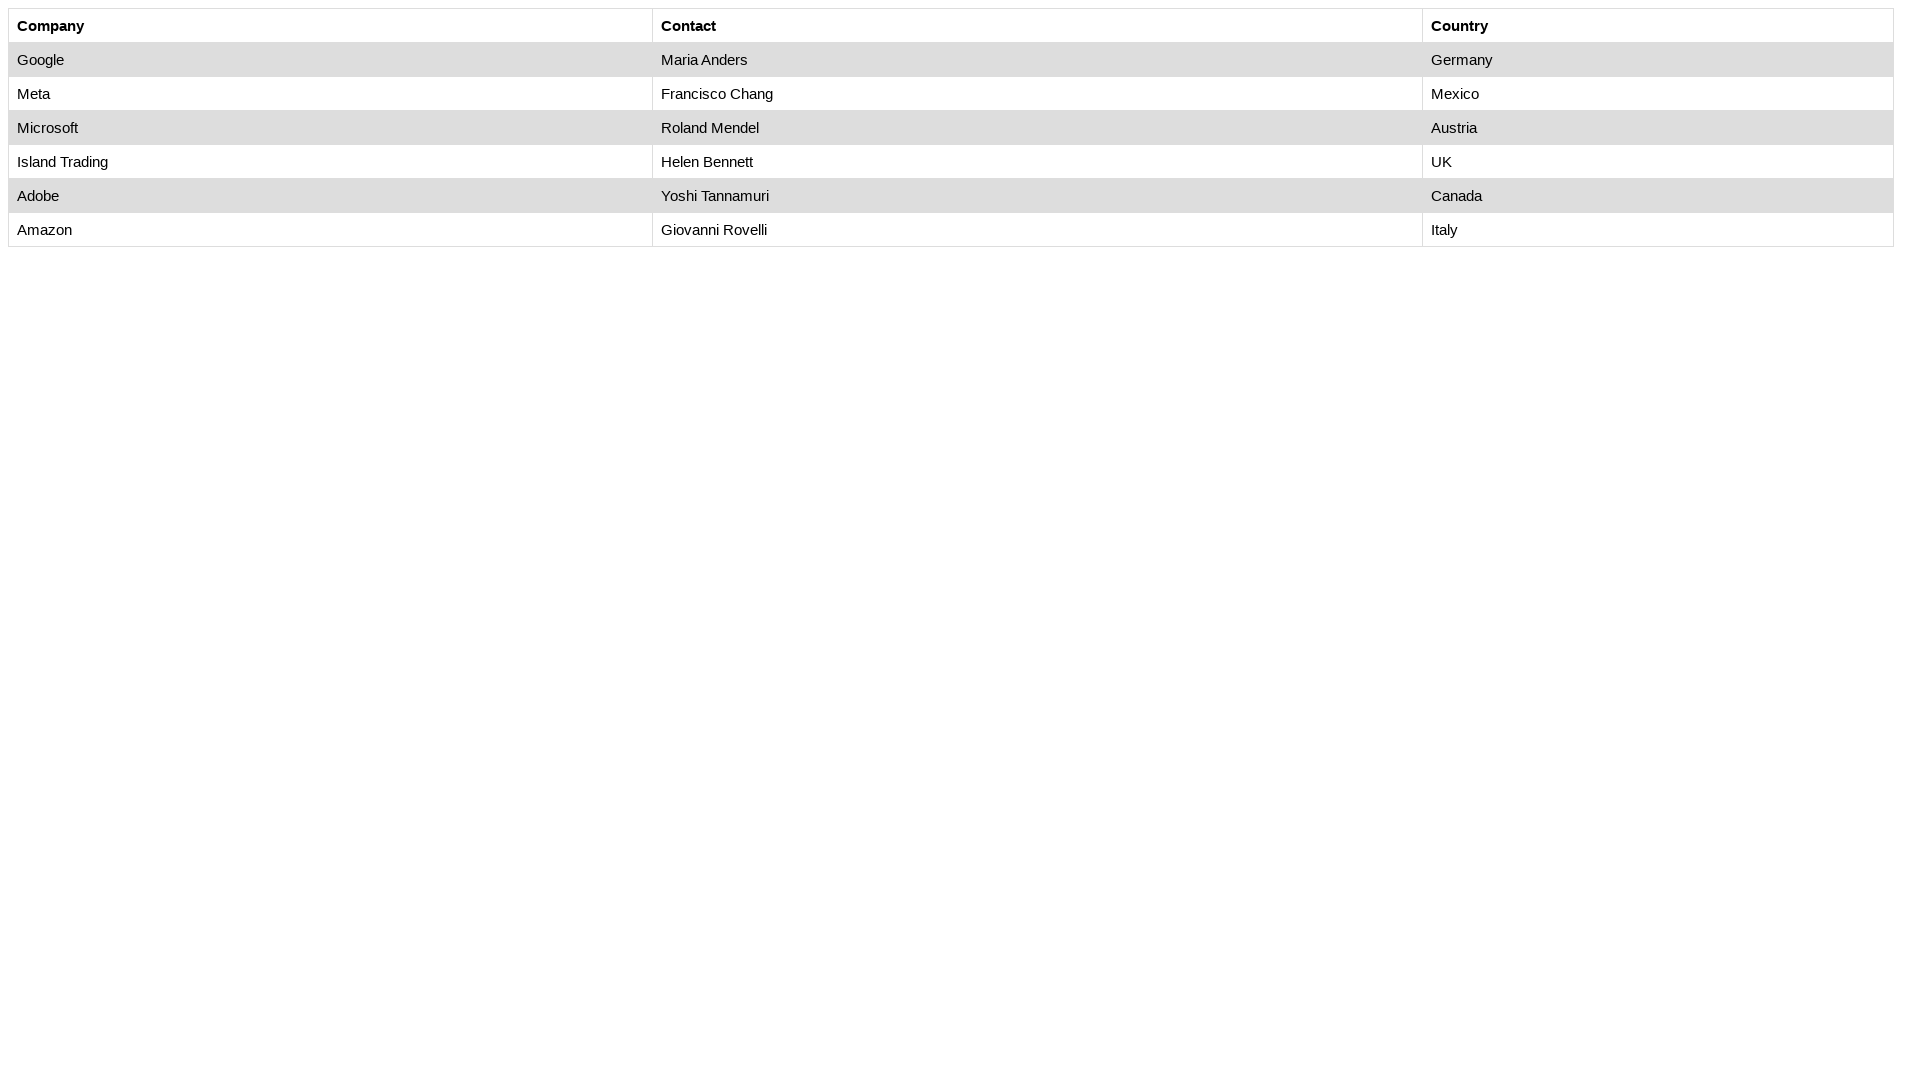

Retrieved cell content from row 7, column 3
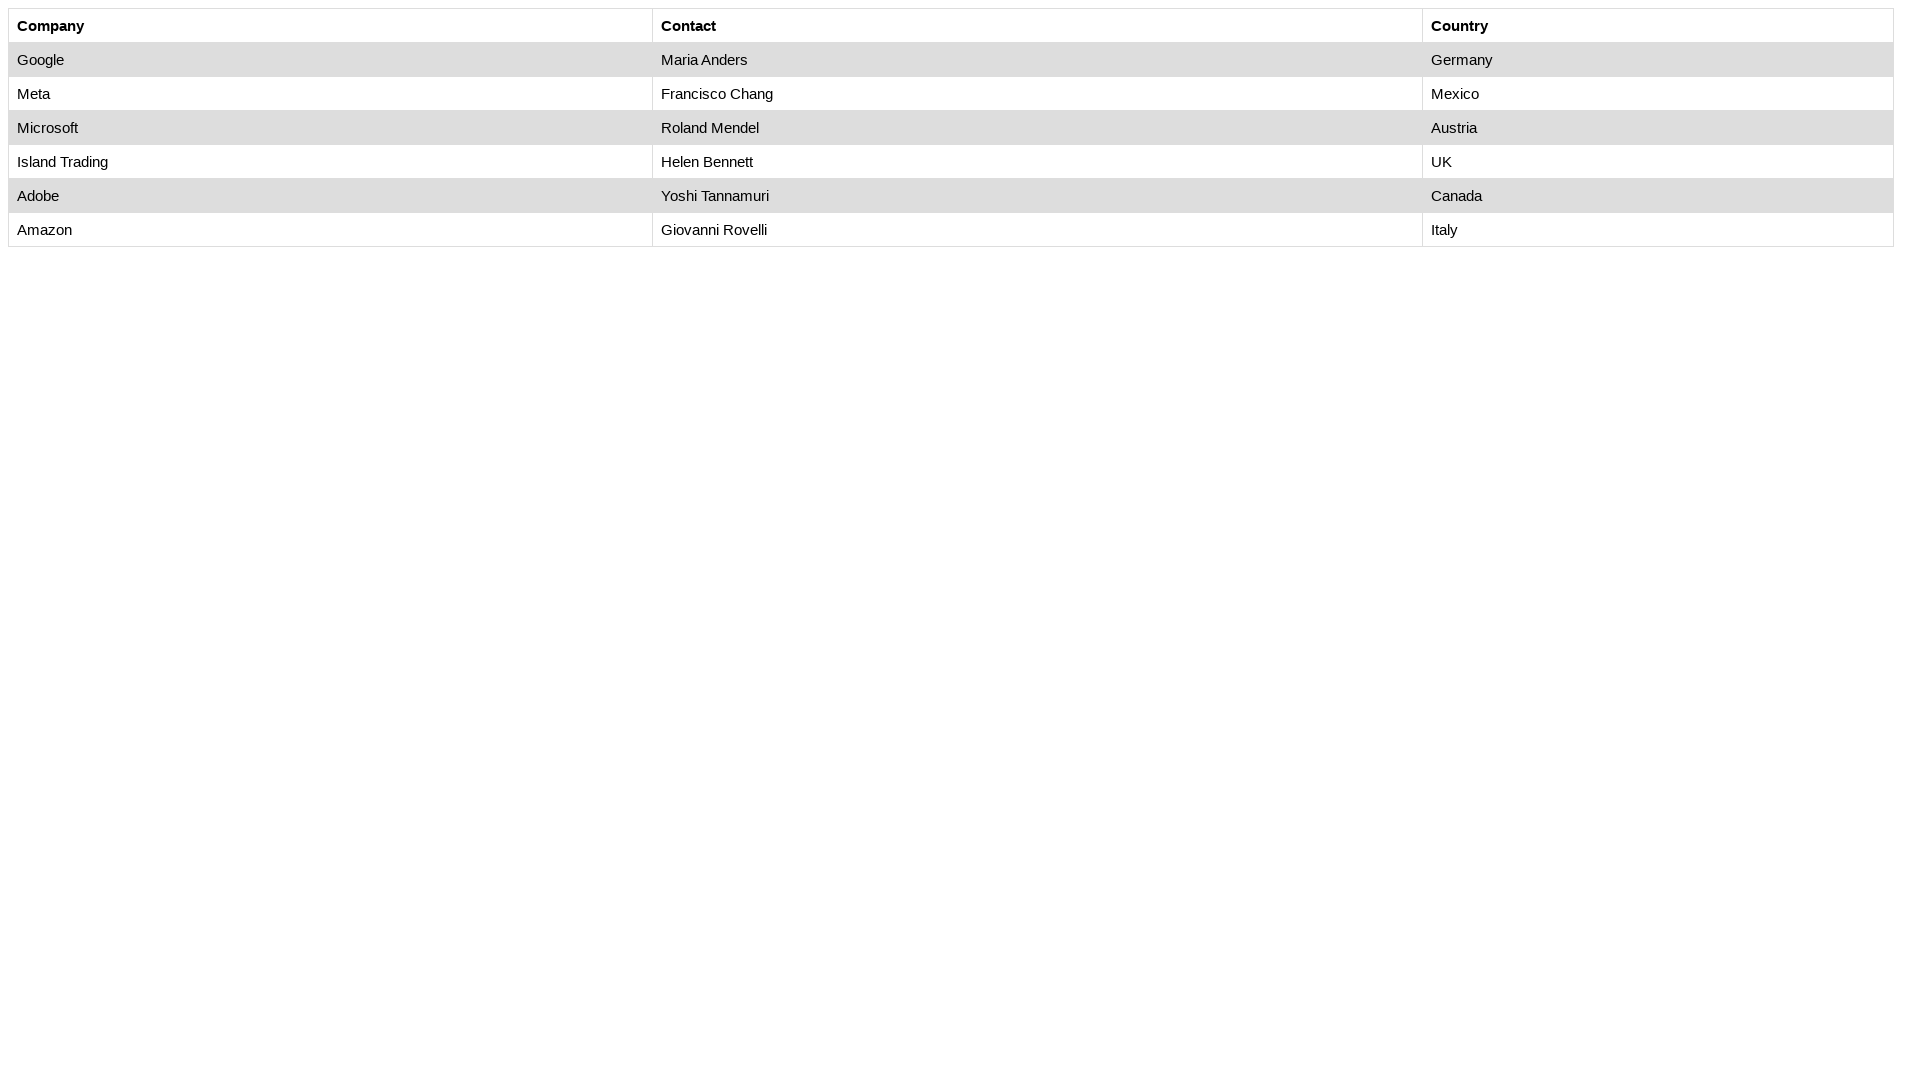

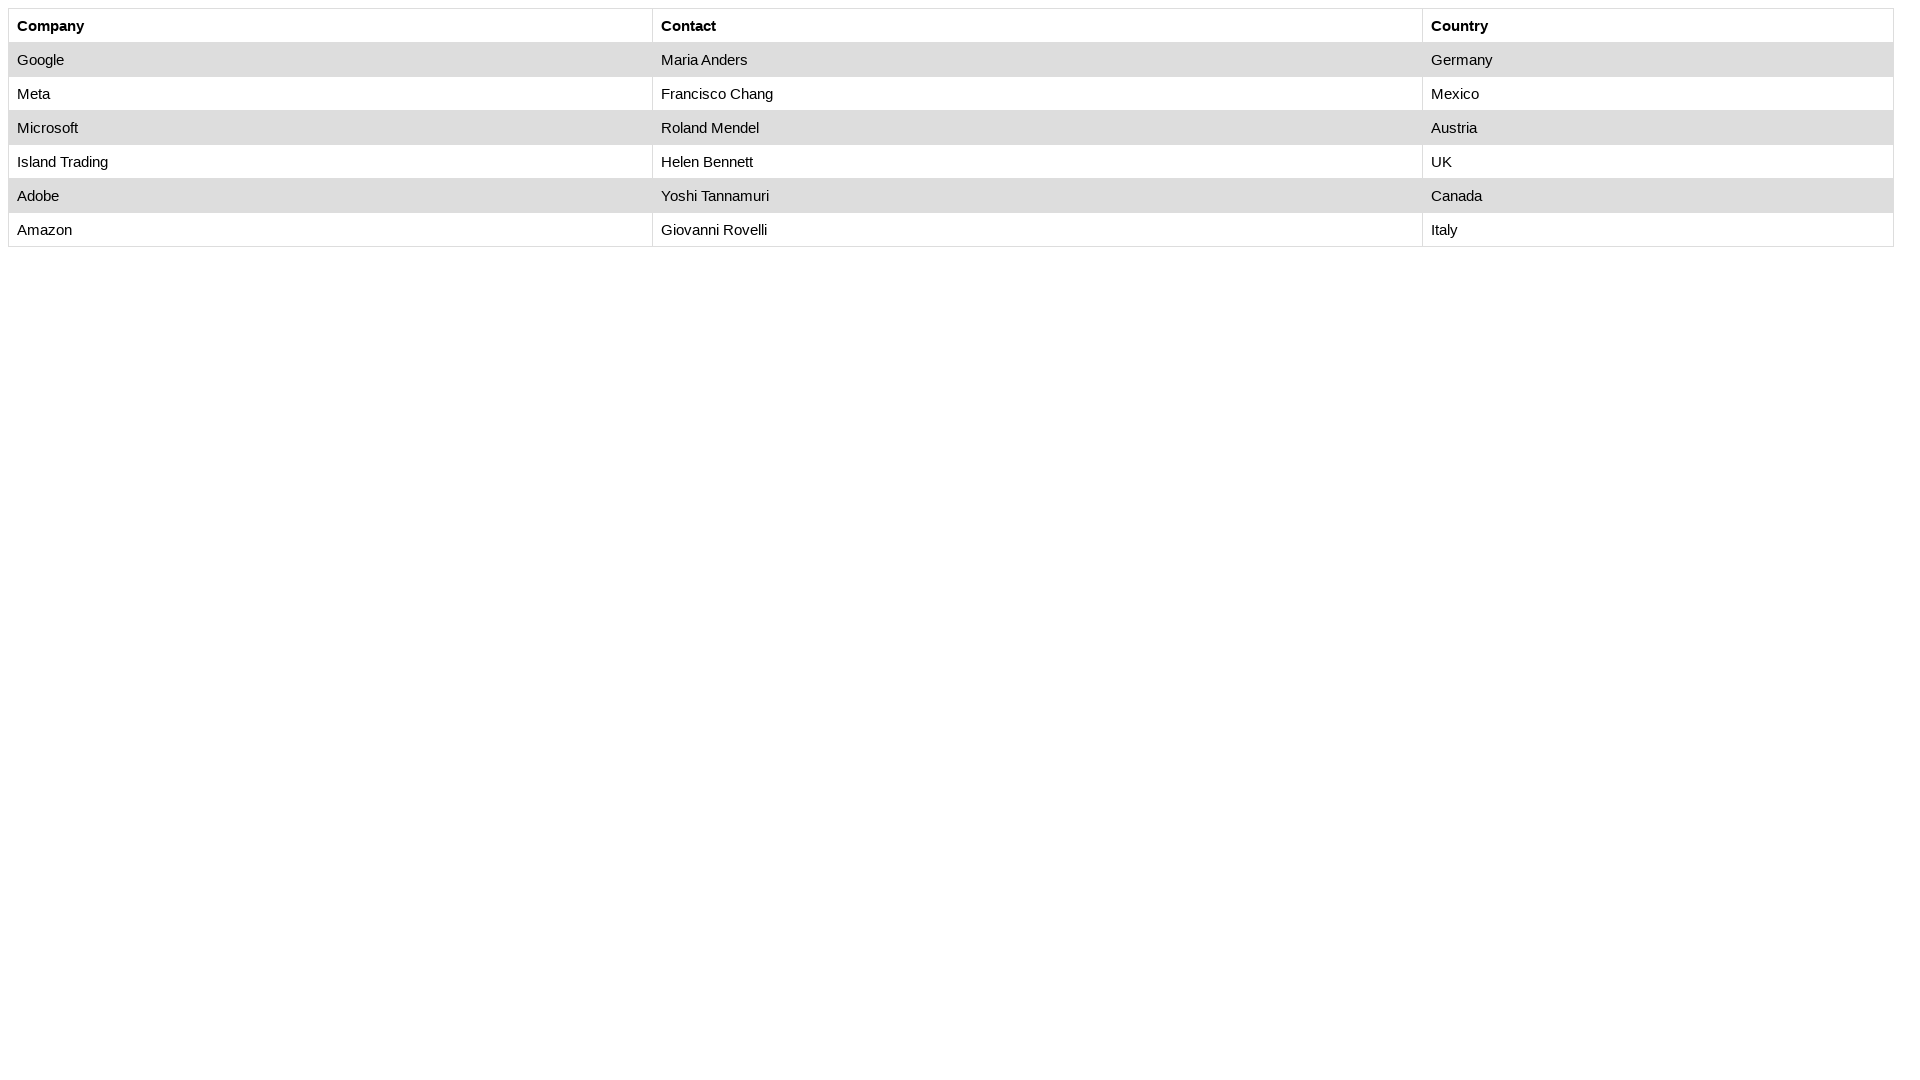